Tests infinite scroll functionality by scrolling down and then back up the page multiple times

Starting URL: https://practice.cydeo.com/infinite_scroll

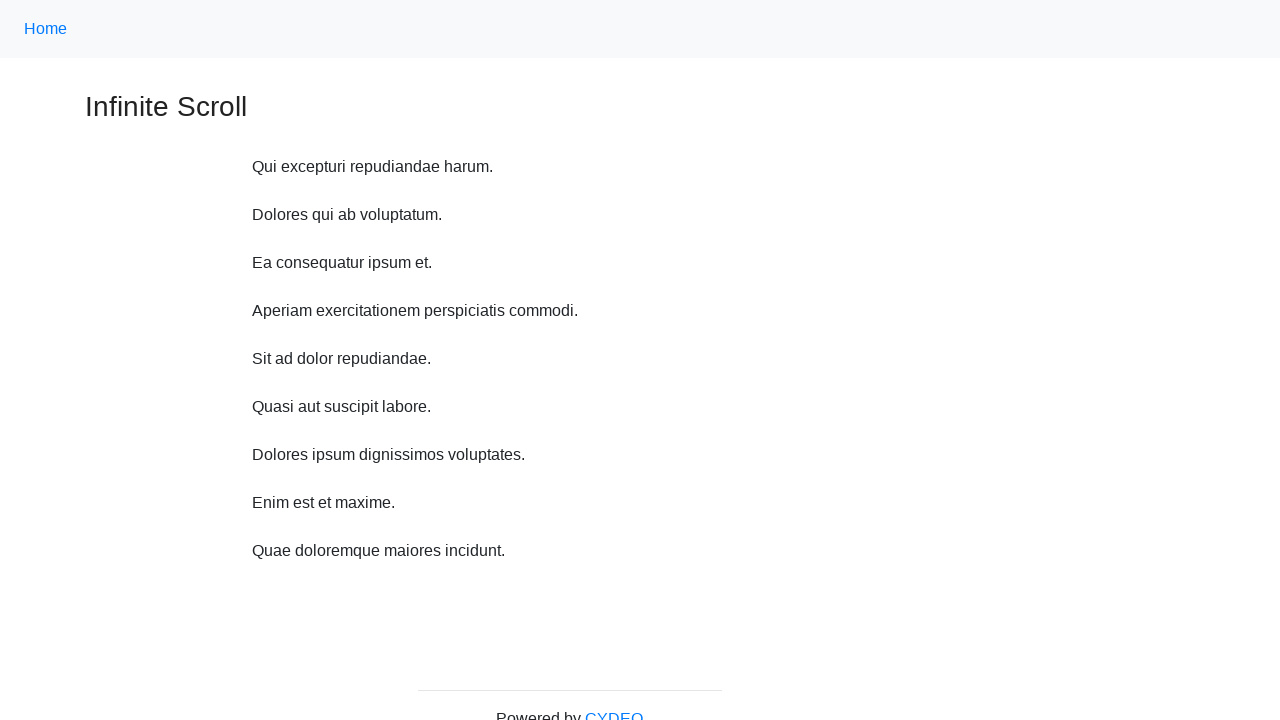

Scrolled down 250 pixels
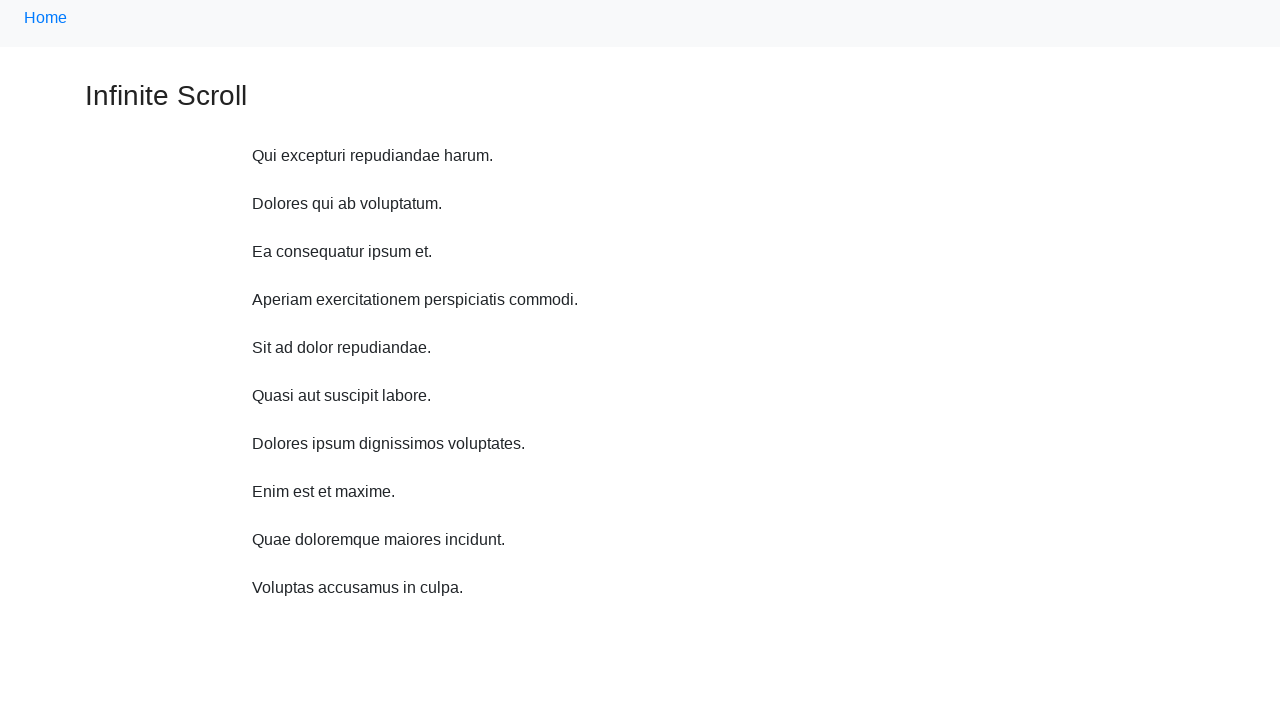

Waited 1 second for content to load
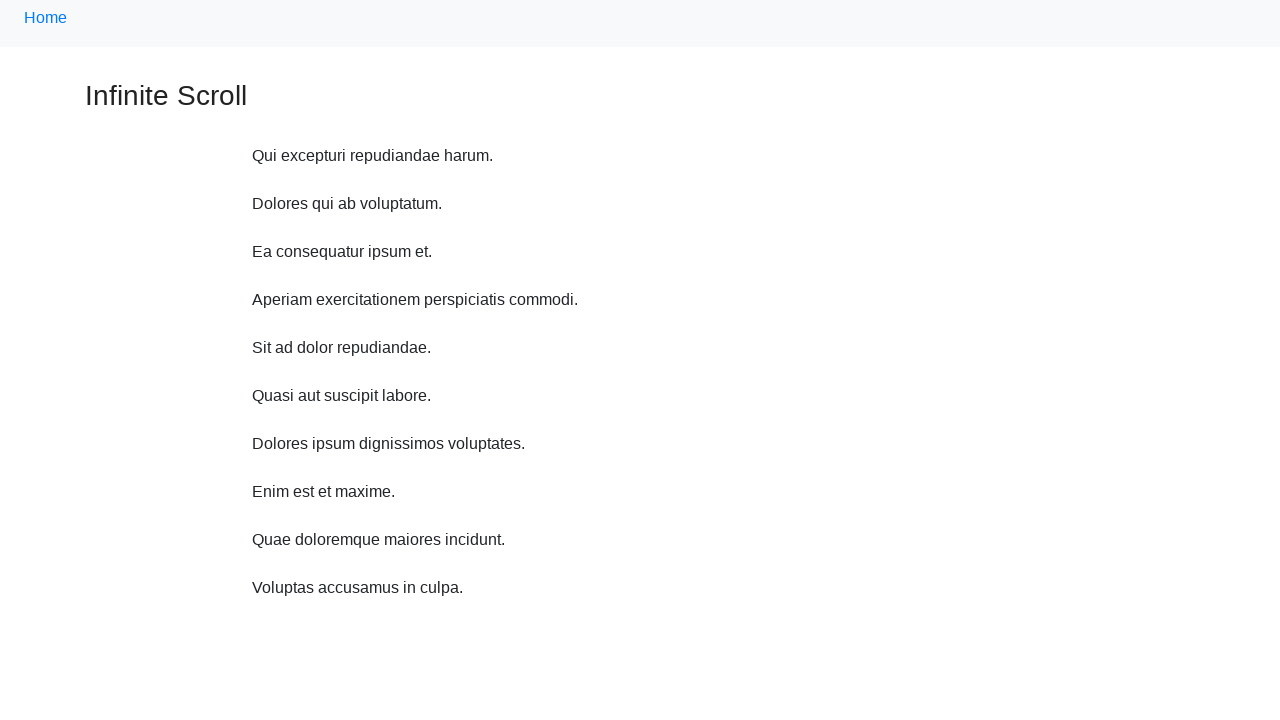

Scrolled down 250 pixels
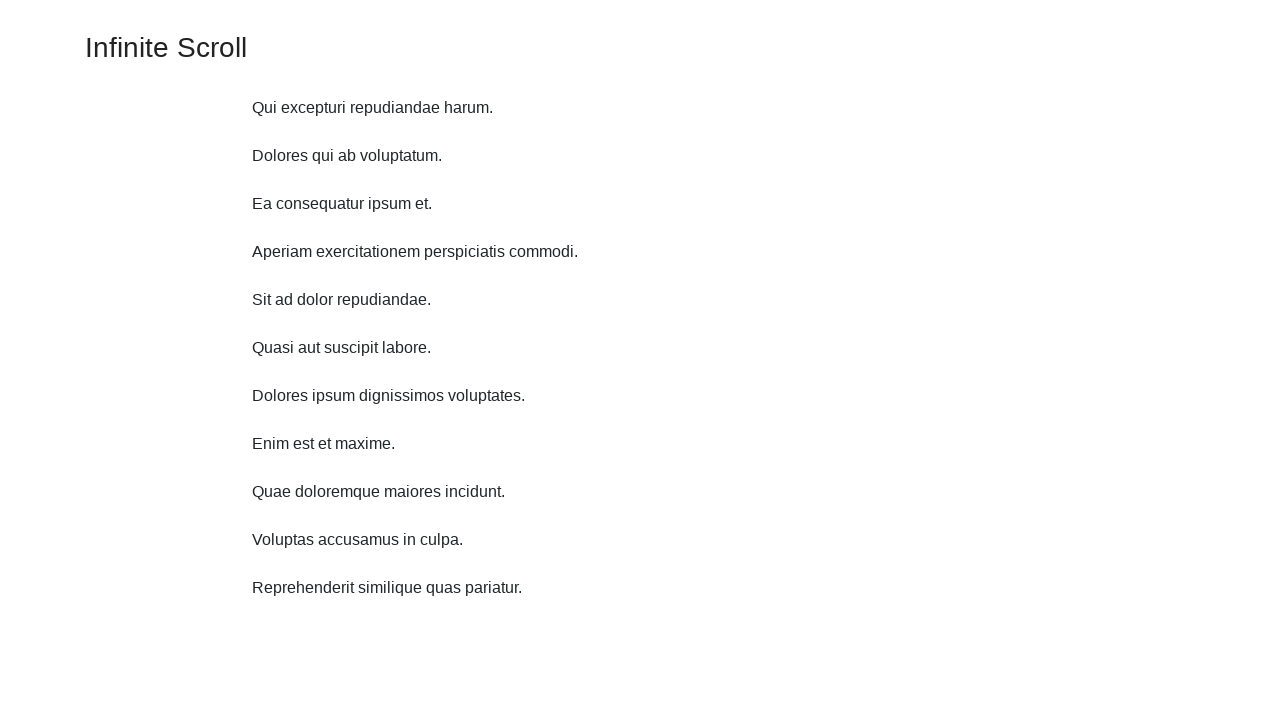

Waited 1 second for content to load
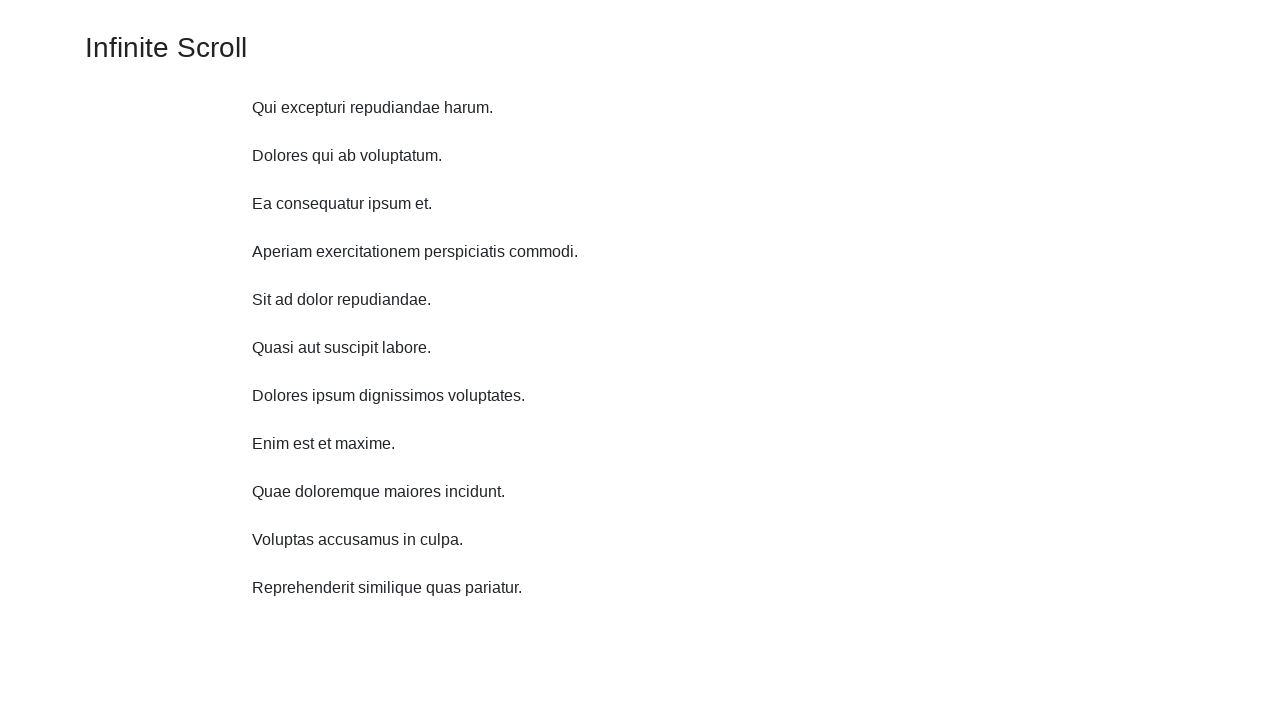

Scrolled down 250 pixels
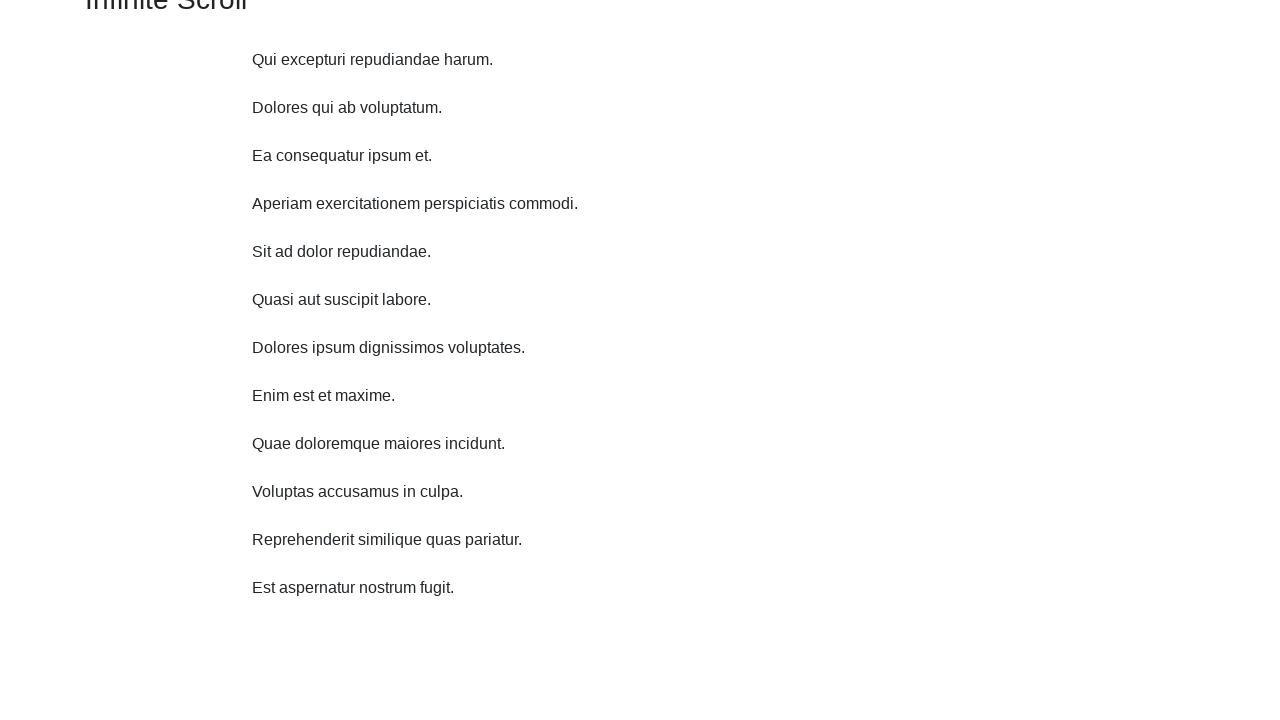

Waited 1 second for content to load
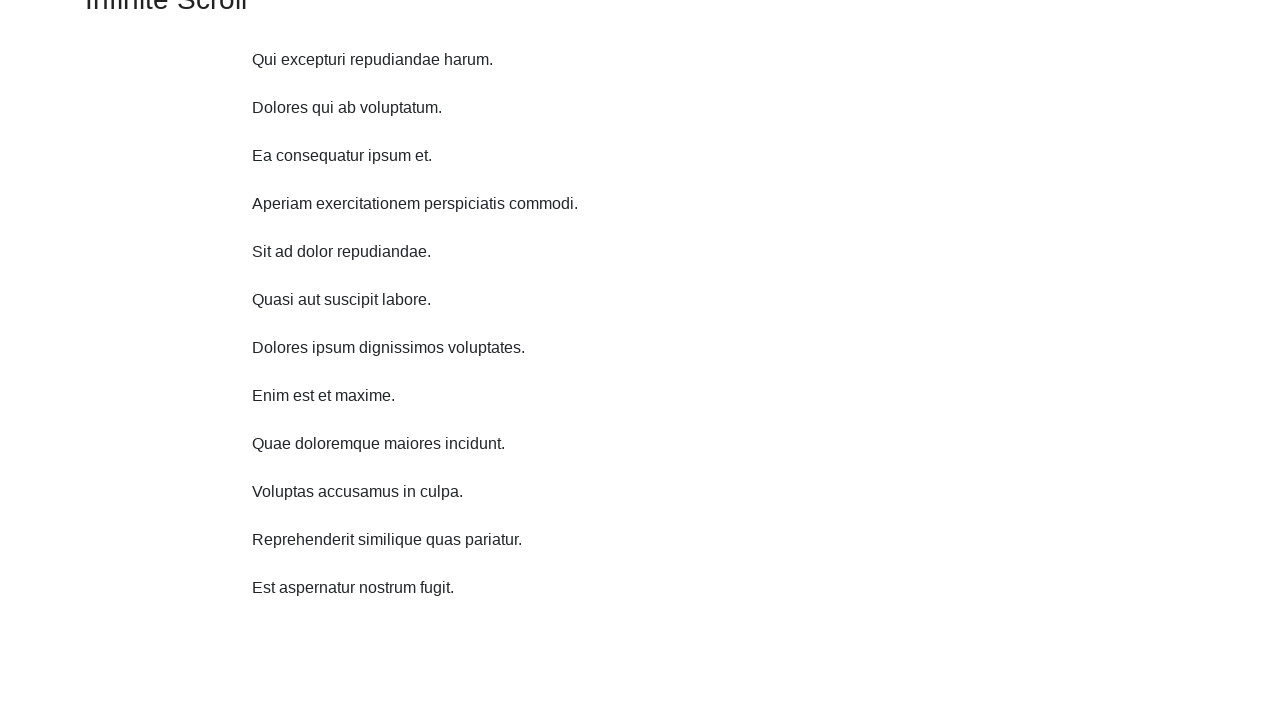

Scrolled down 250 pixels
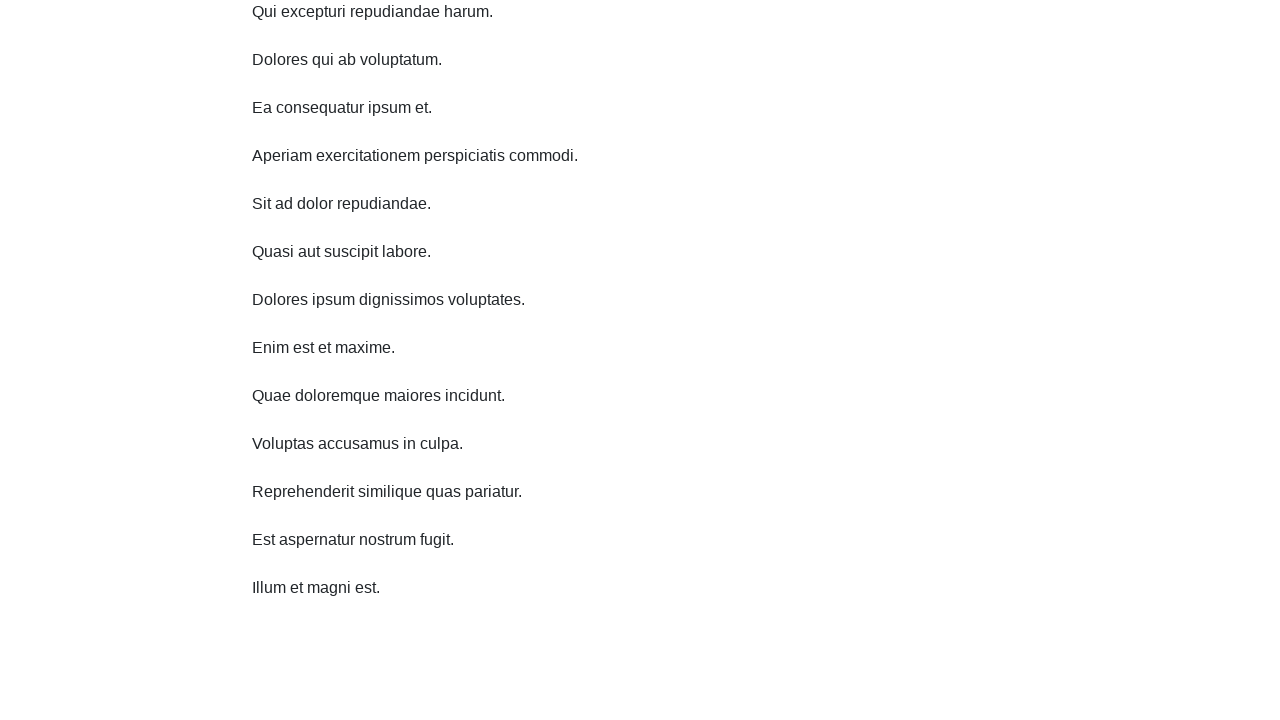

Waited 1 second for content to load
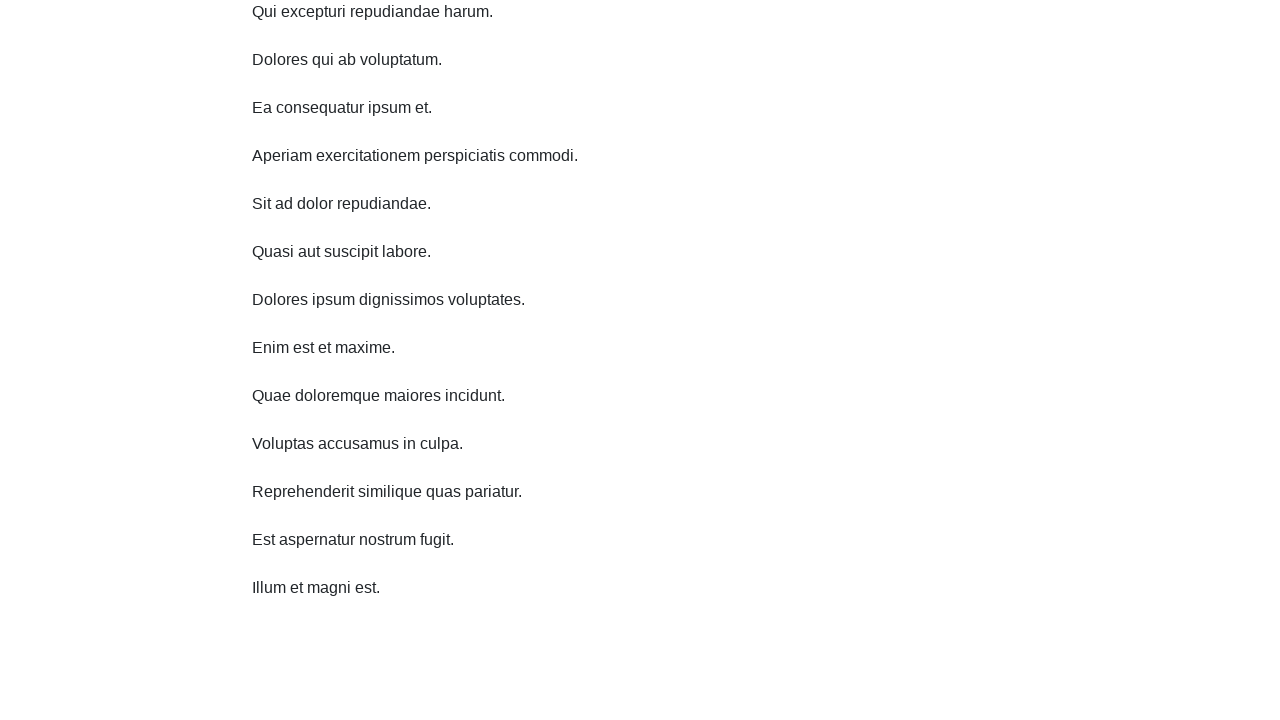

Scrolled down 250 pixels
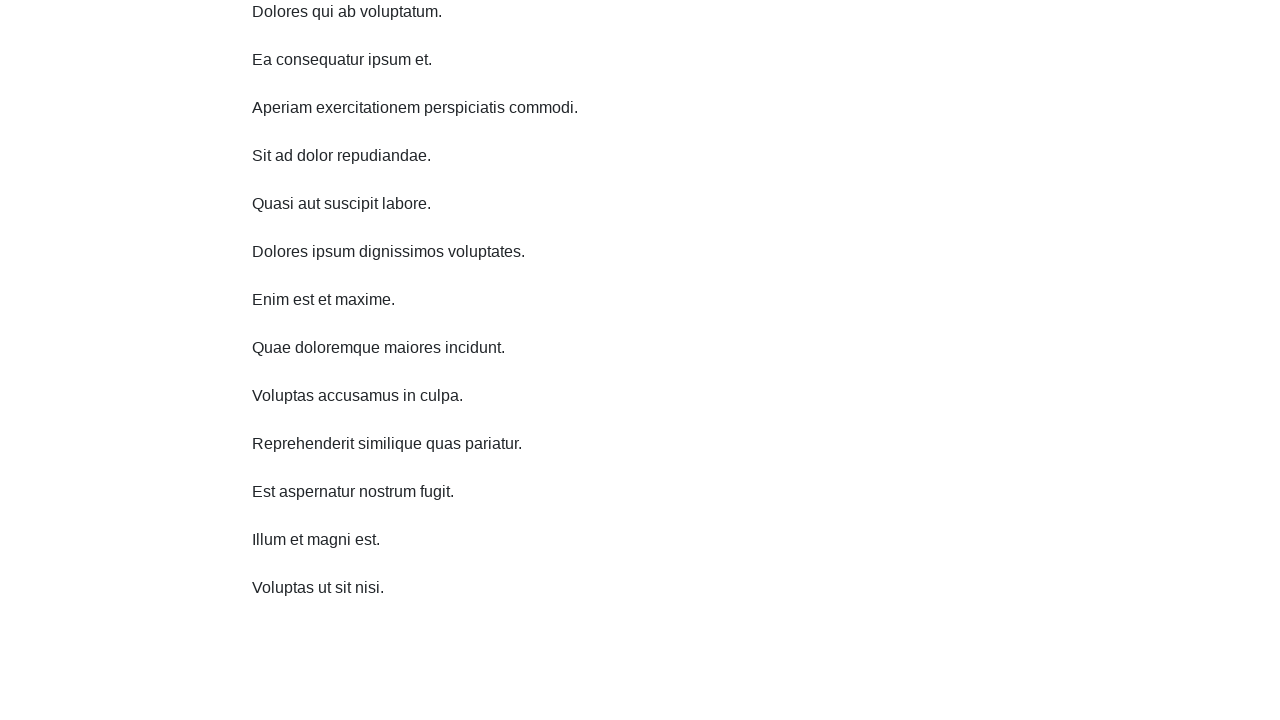

Waited 1 second for content to load
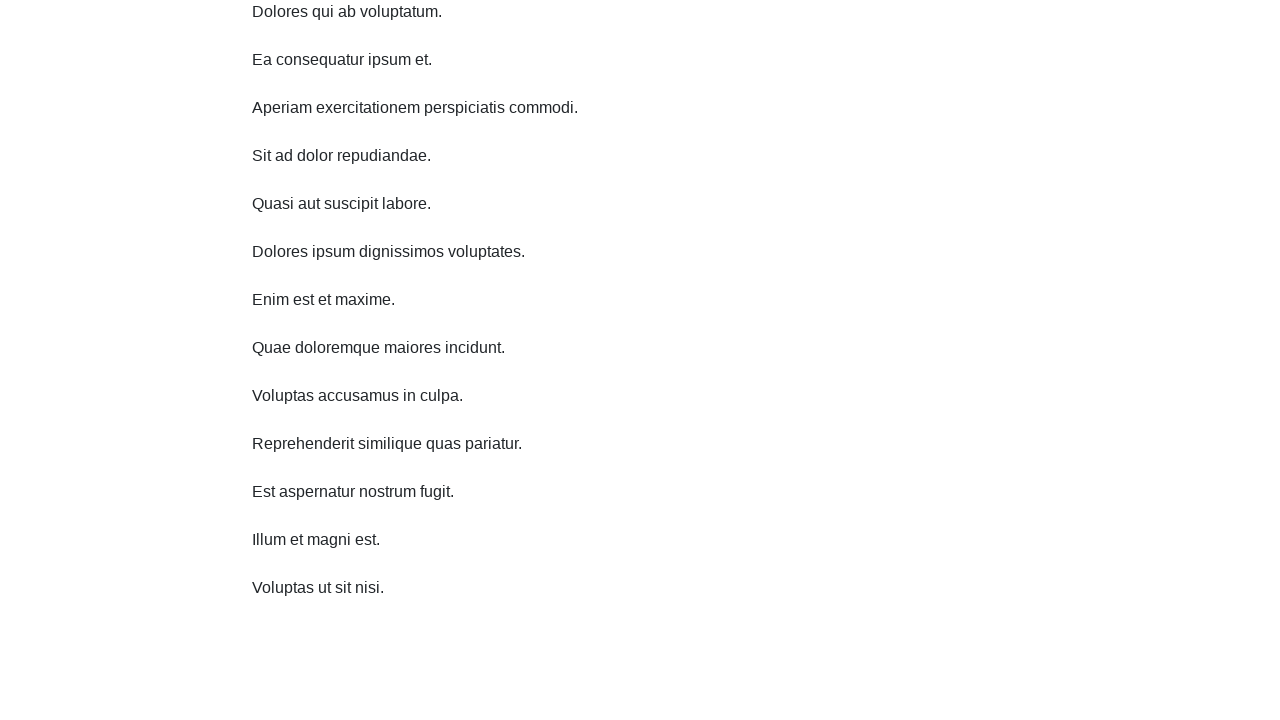

Scrolled down 250 pixels
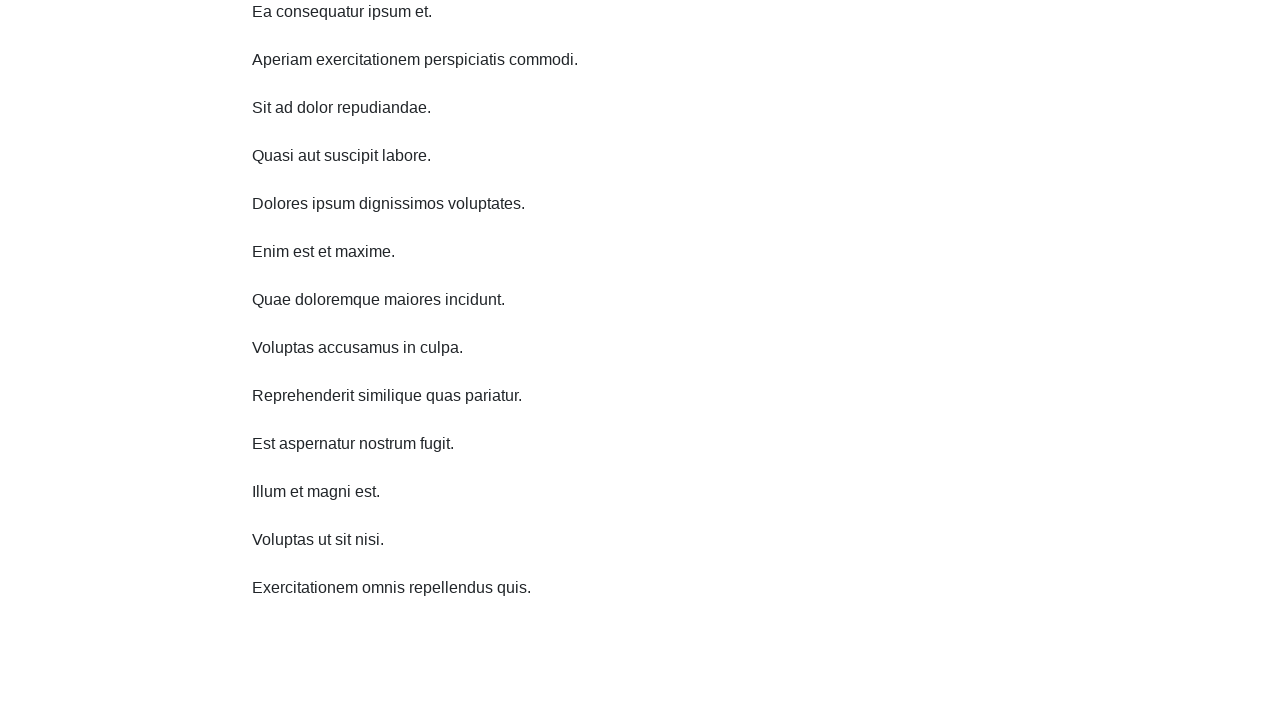

Waited 1 second for content to load
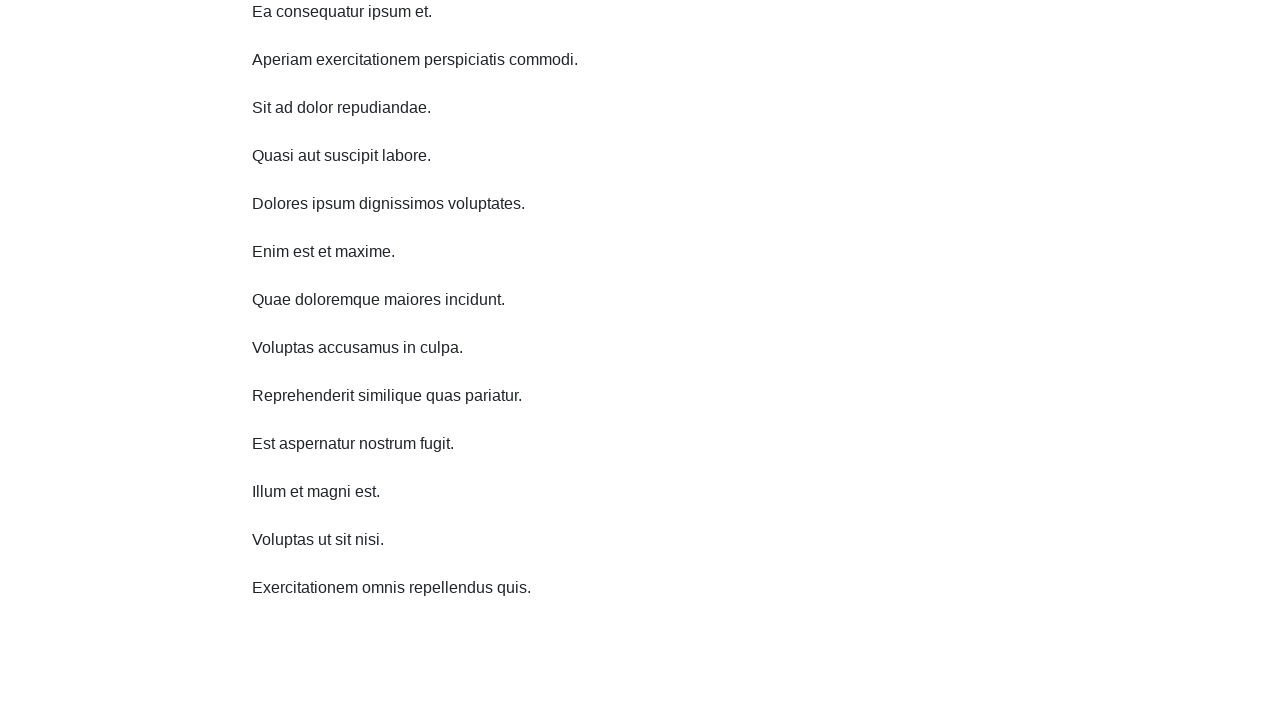

Scrolled down 250 pixels
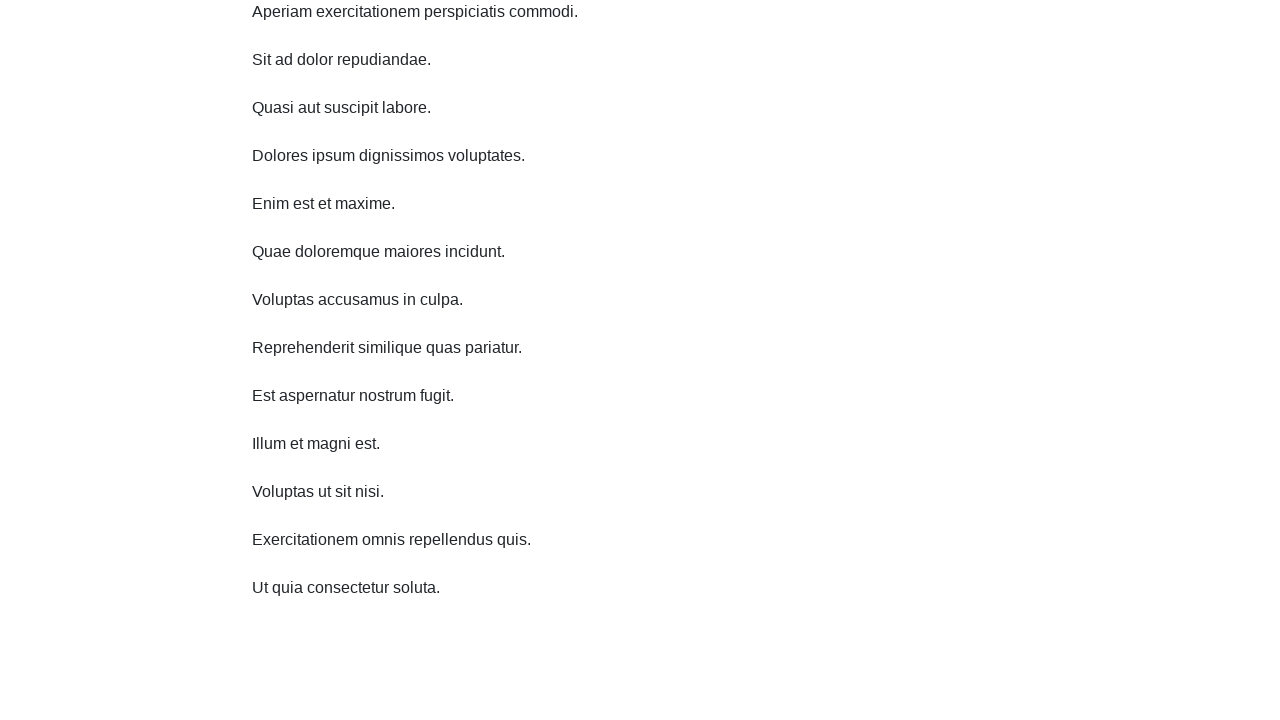

Waited 1 second for content to load
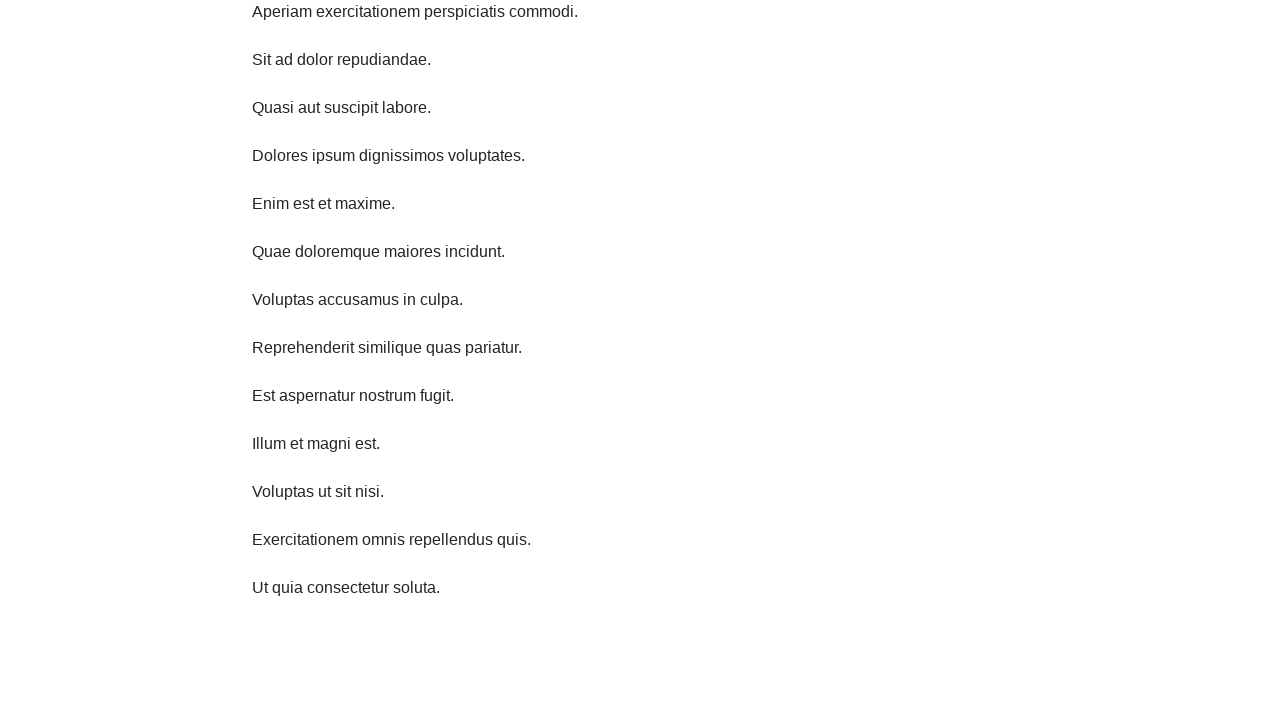

Scrolled down 250 pixels
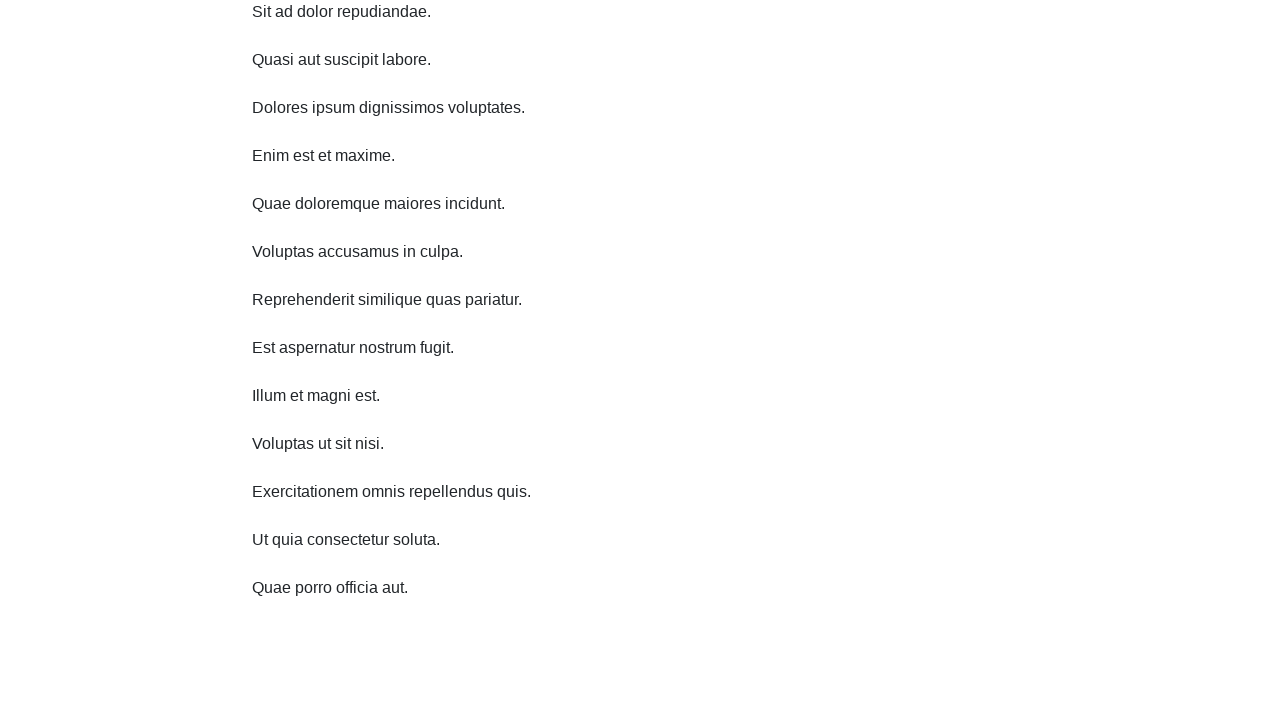

Waited 1 second for content to load
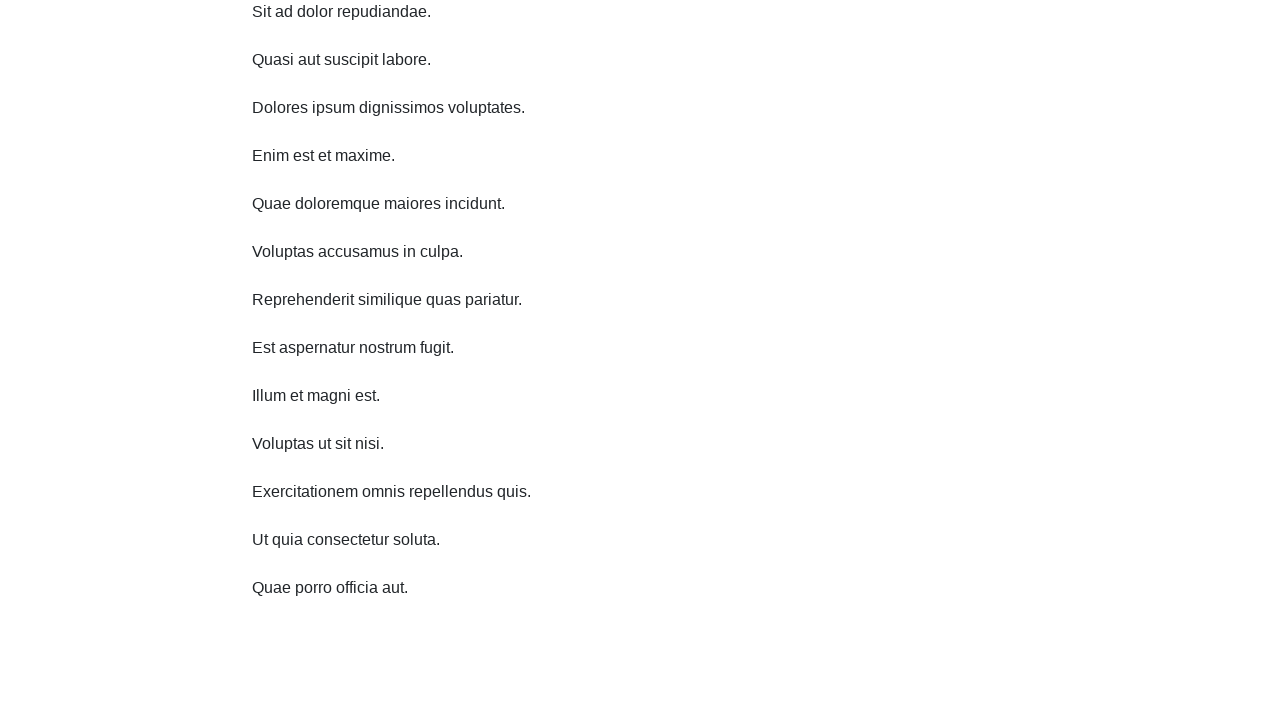

Scrolled down 250 pixels
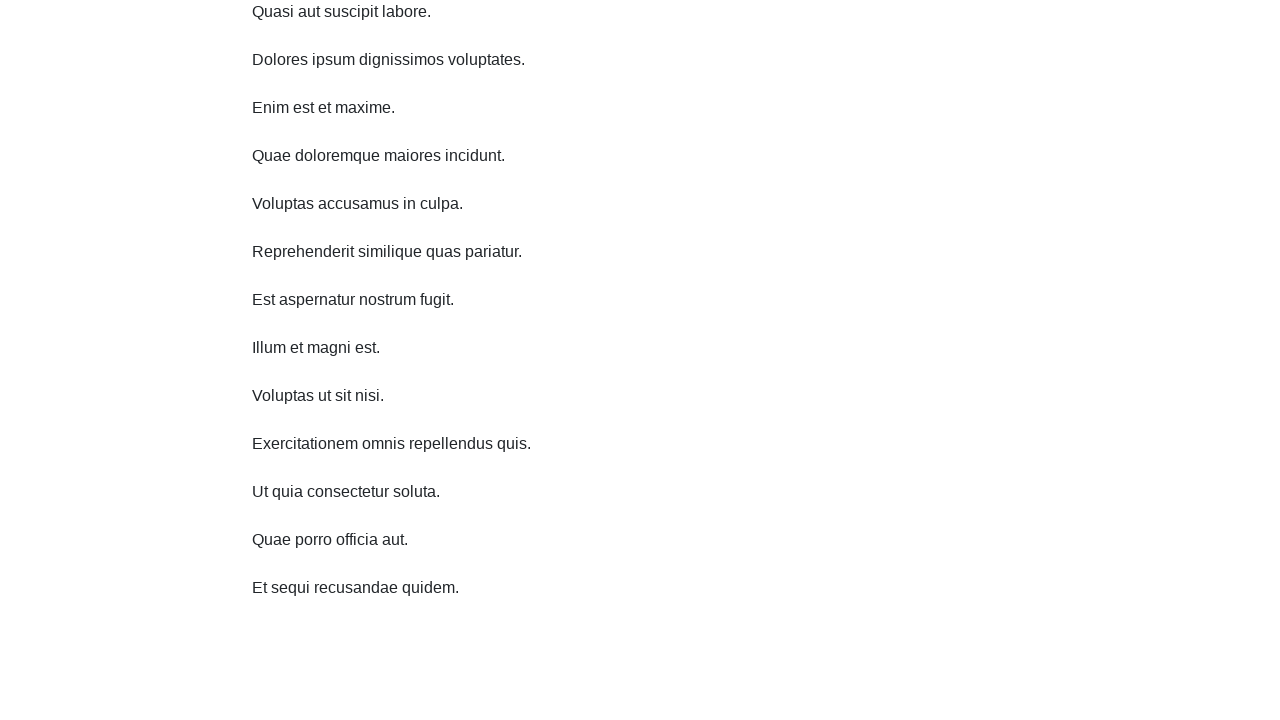

Waited 1 second for content to load
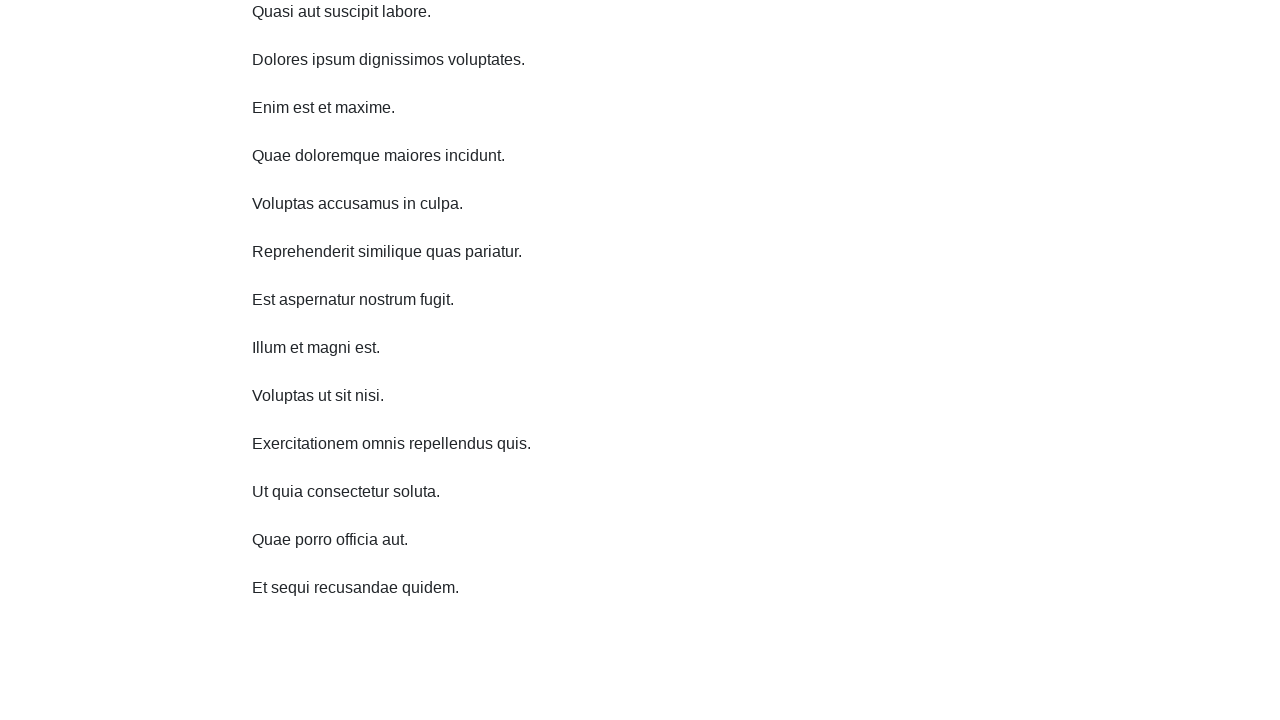

Scrolled down 250 pixels
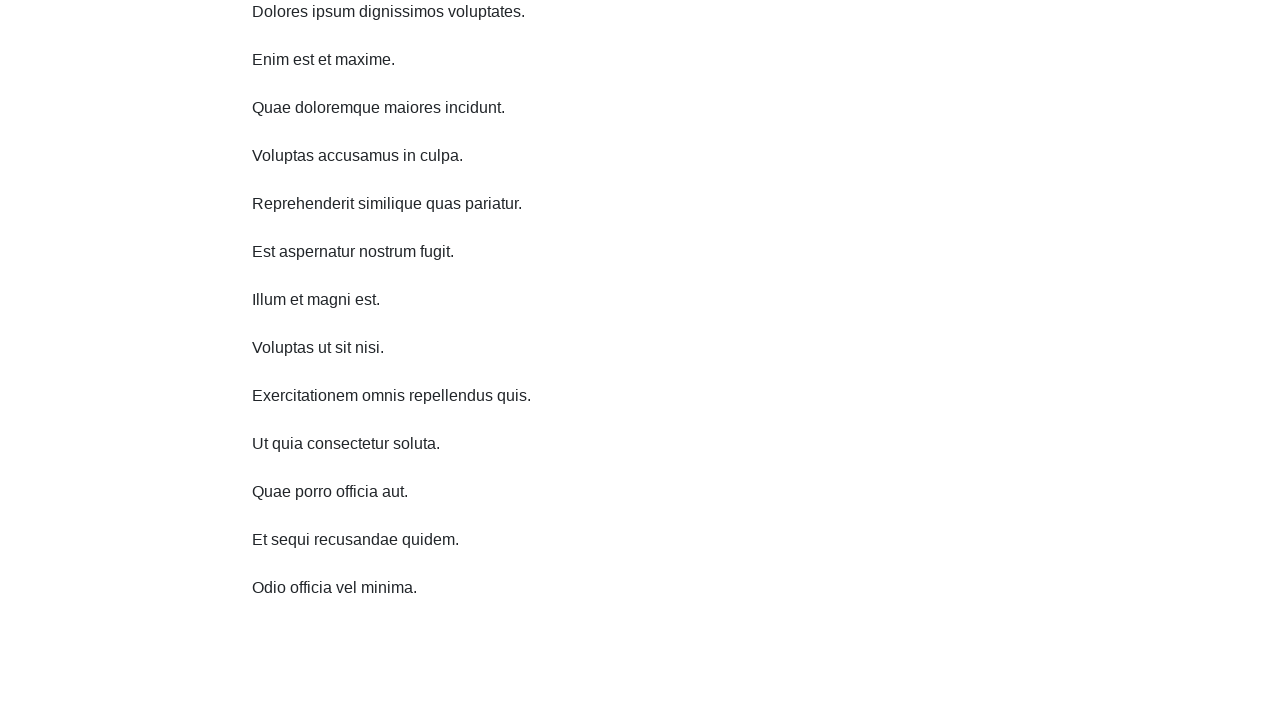

Waited 1 second for content to load
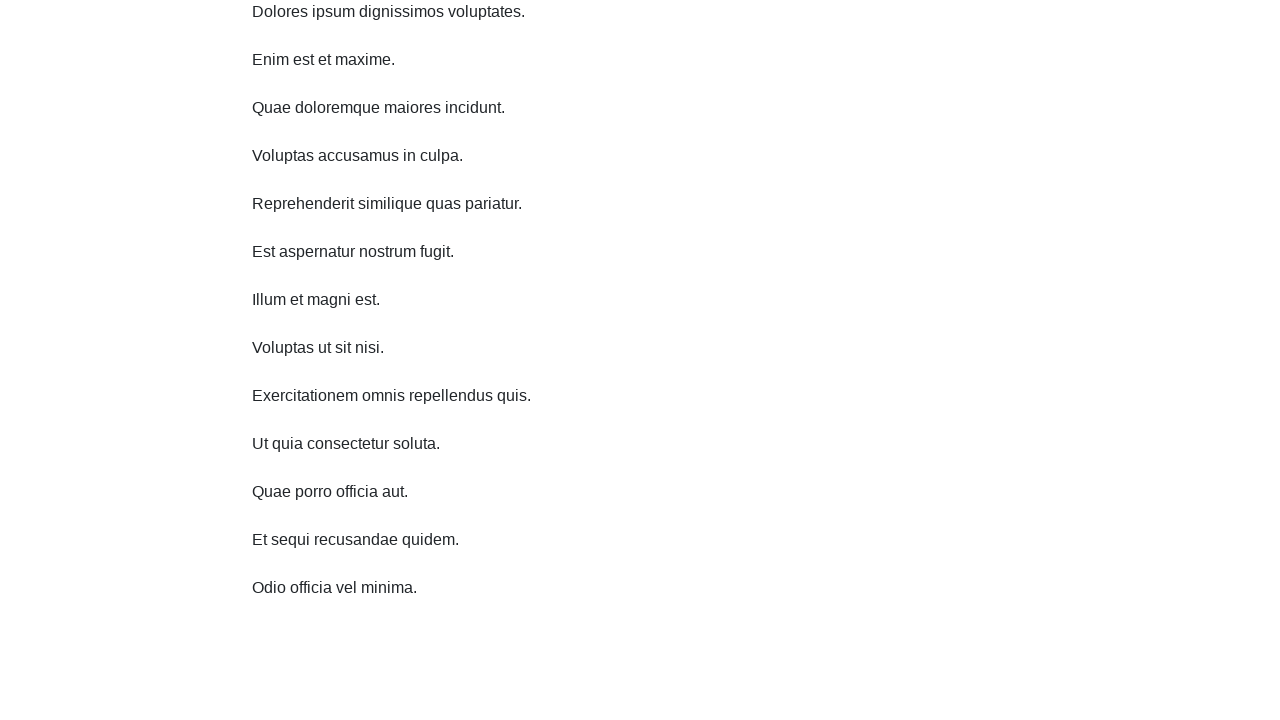

Scrolled up 250 pixels
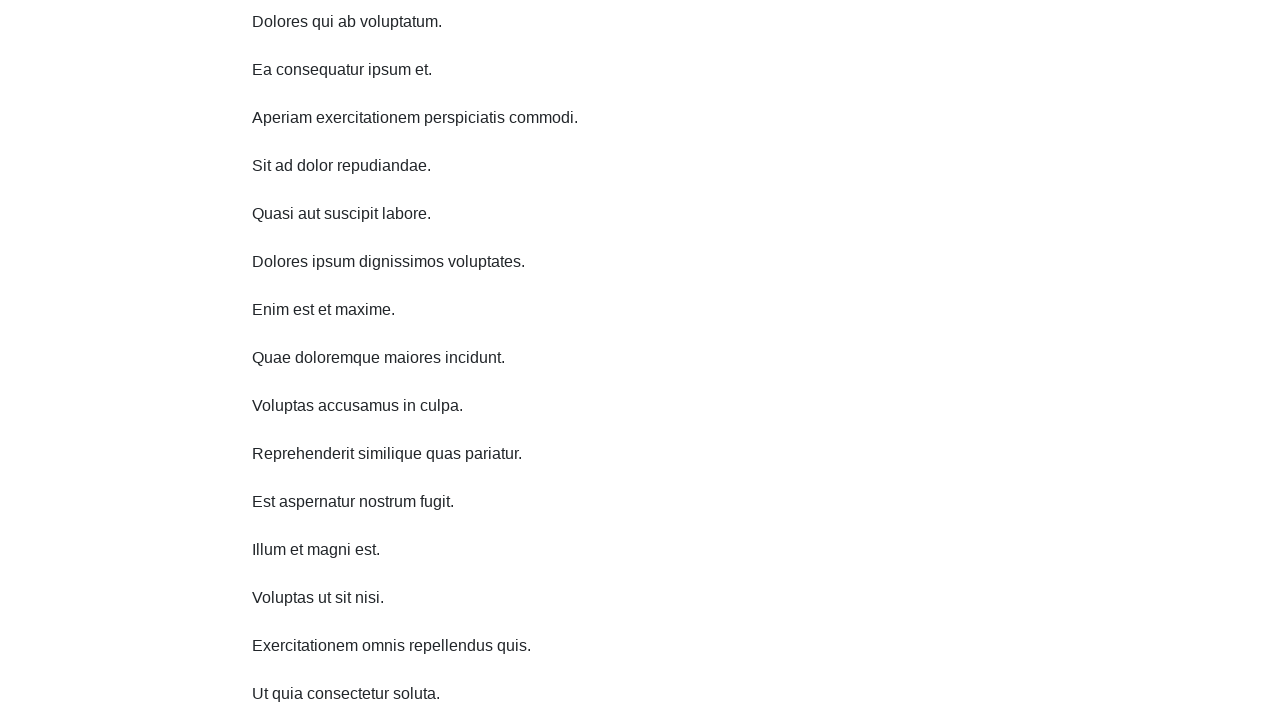

Waited 1 second after scrolling up
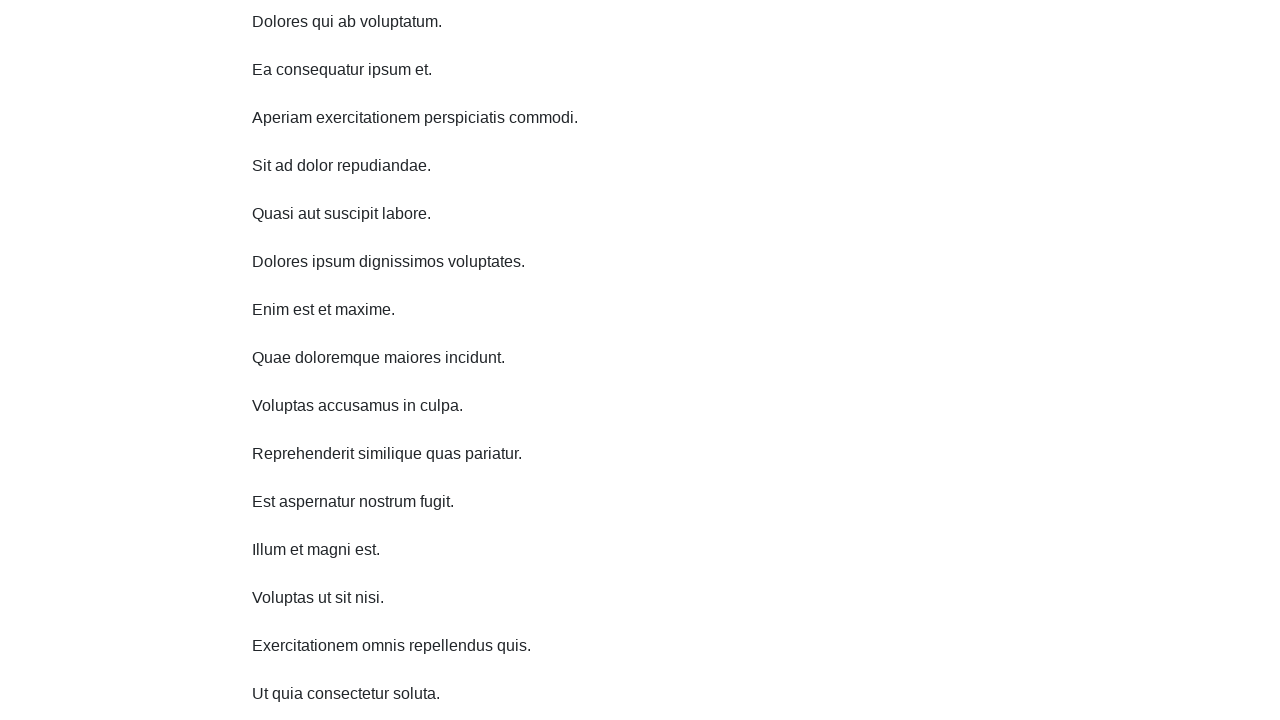

Scrolled up 250 pixels
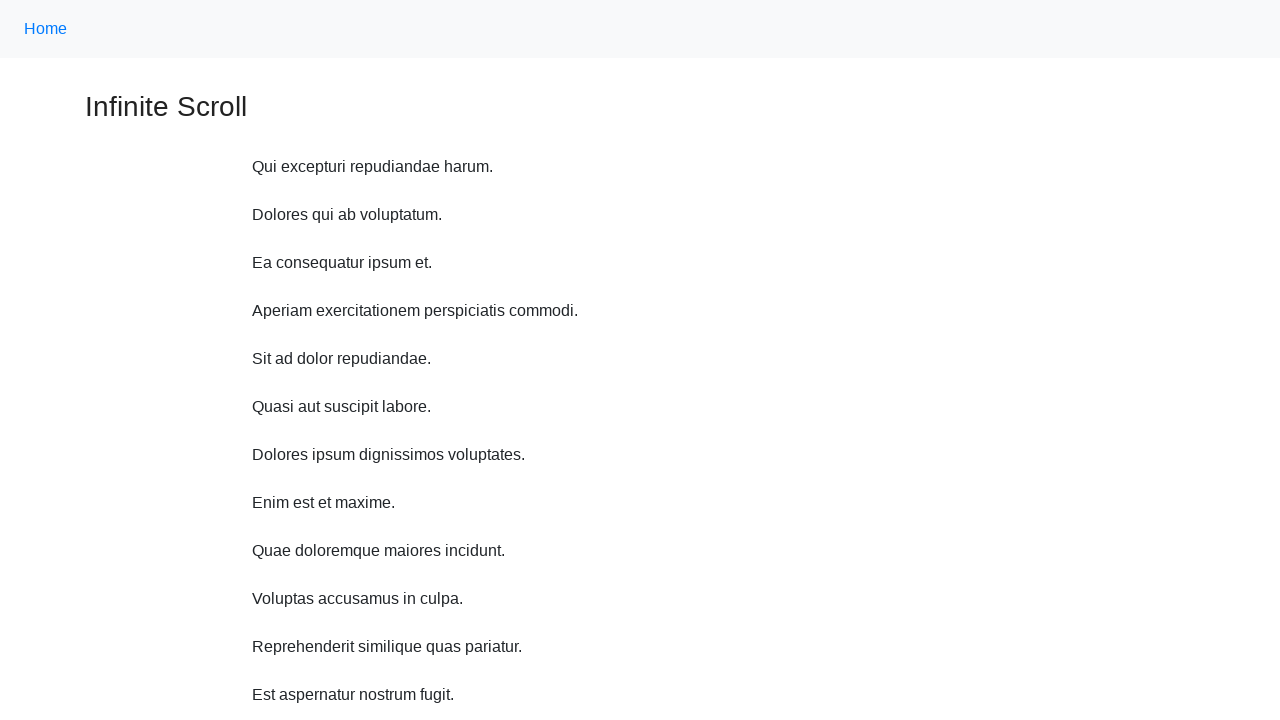

Waited 1 second after scrolling up
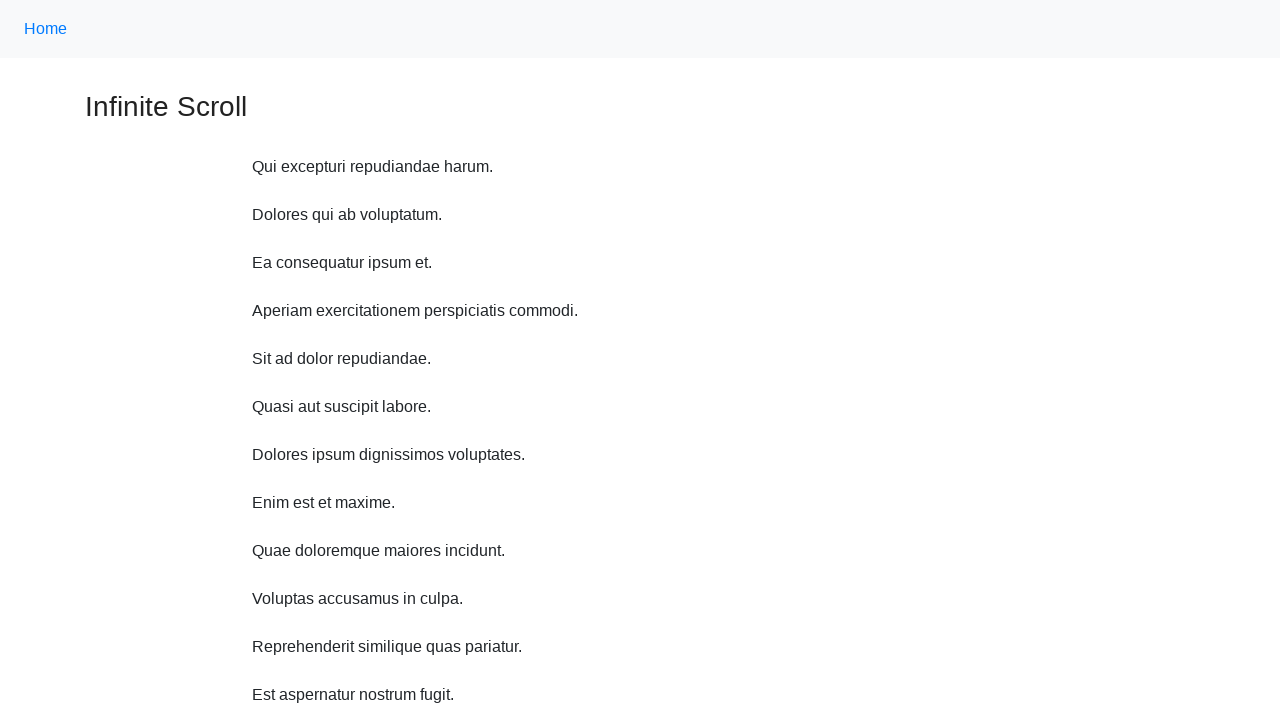

Scrolled up 250 pixels
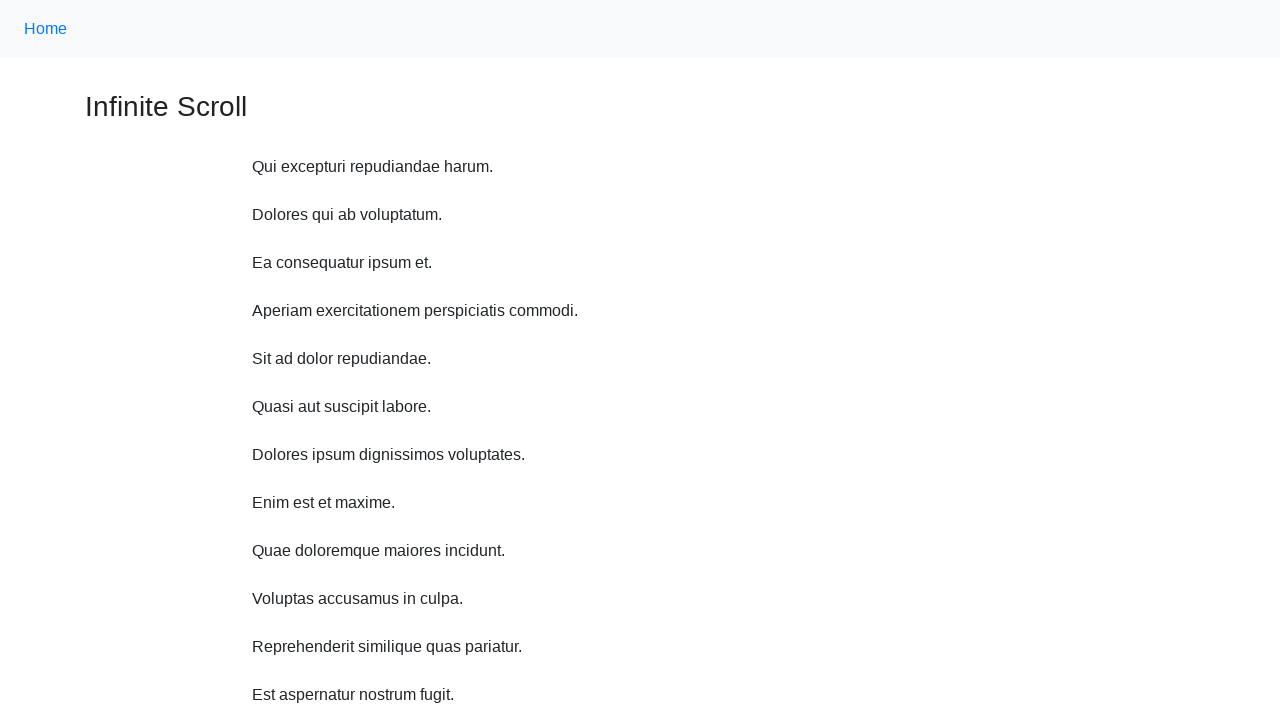

Waited 1 second after scrolling up
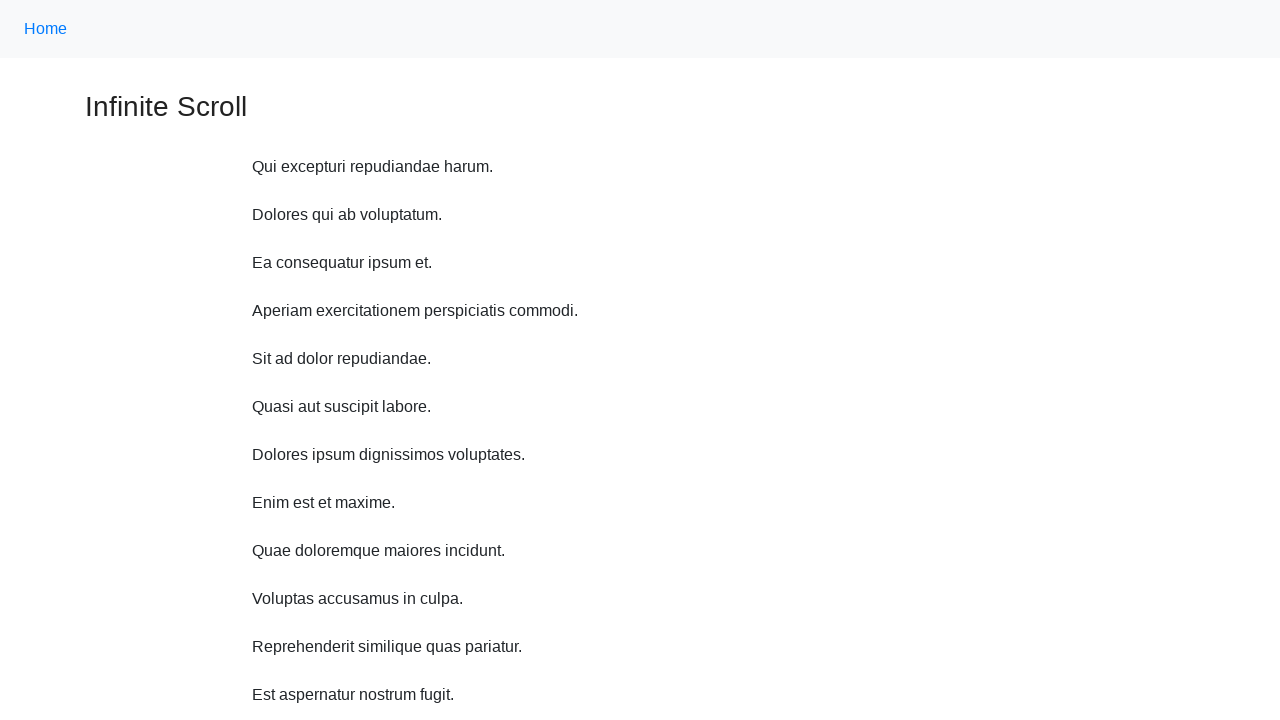

Scrolled up 250 pixels
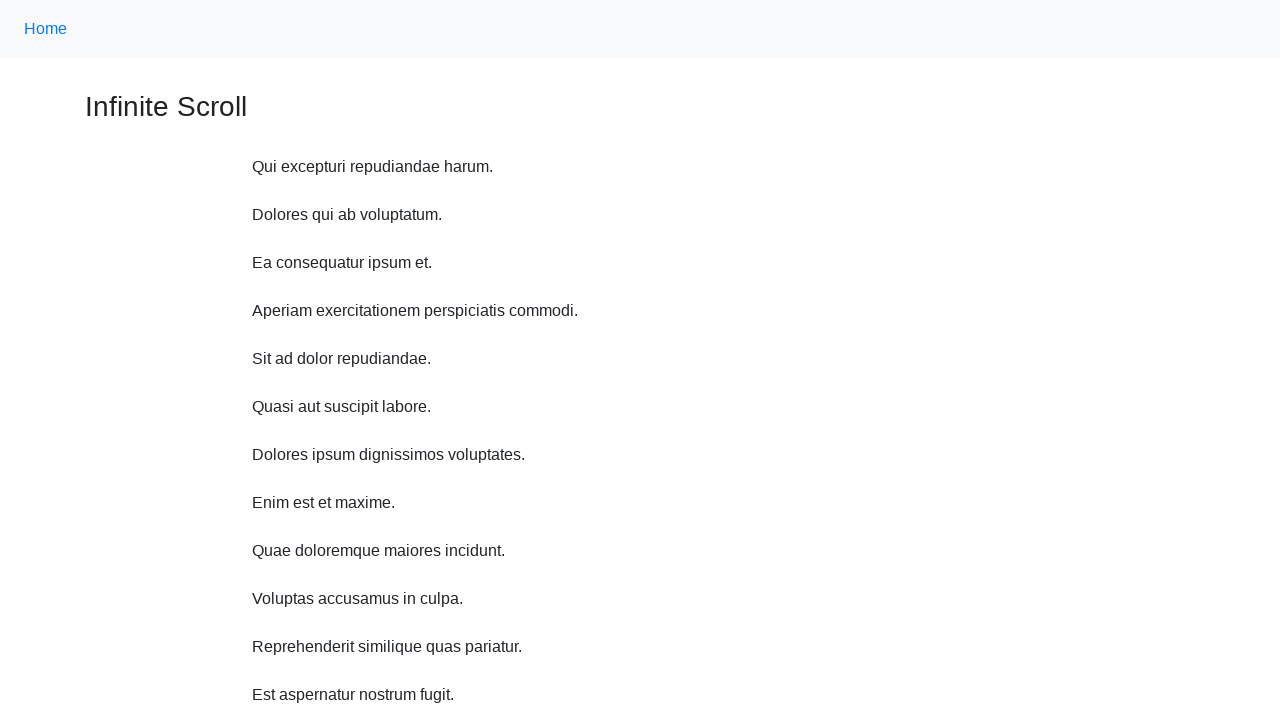

Waited 1 second after scrolling up
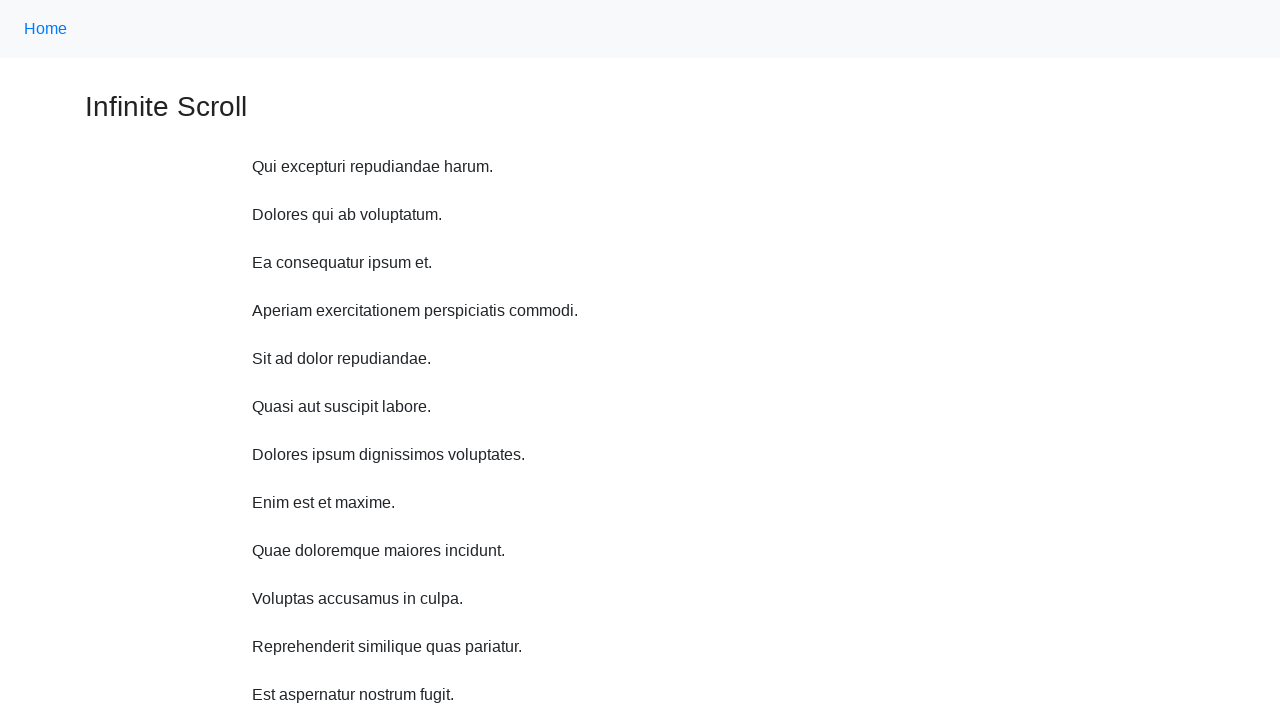

Scrolled up 250 pixels
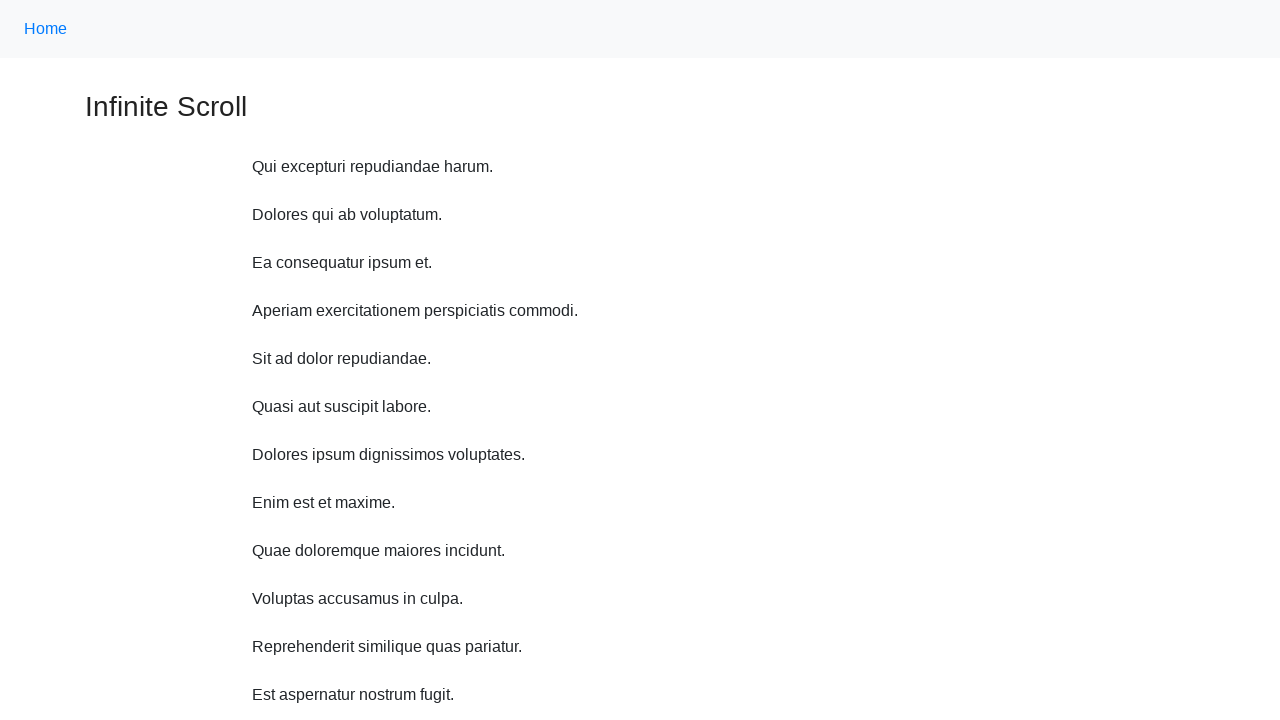

Waited 1 second after scrolling up
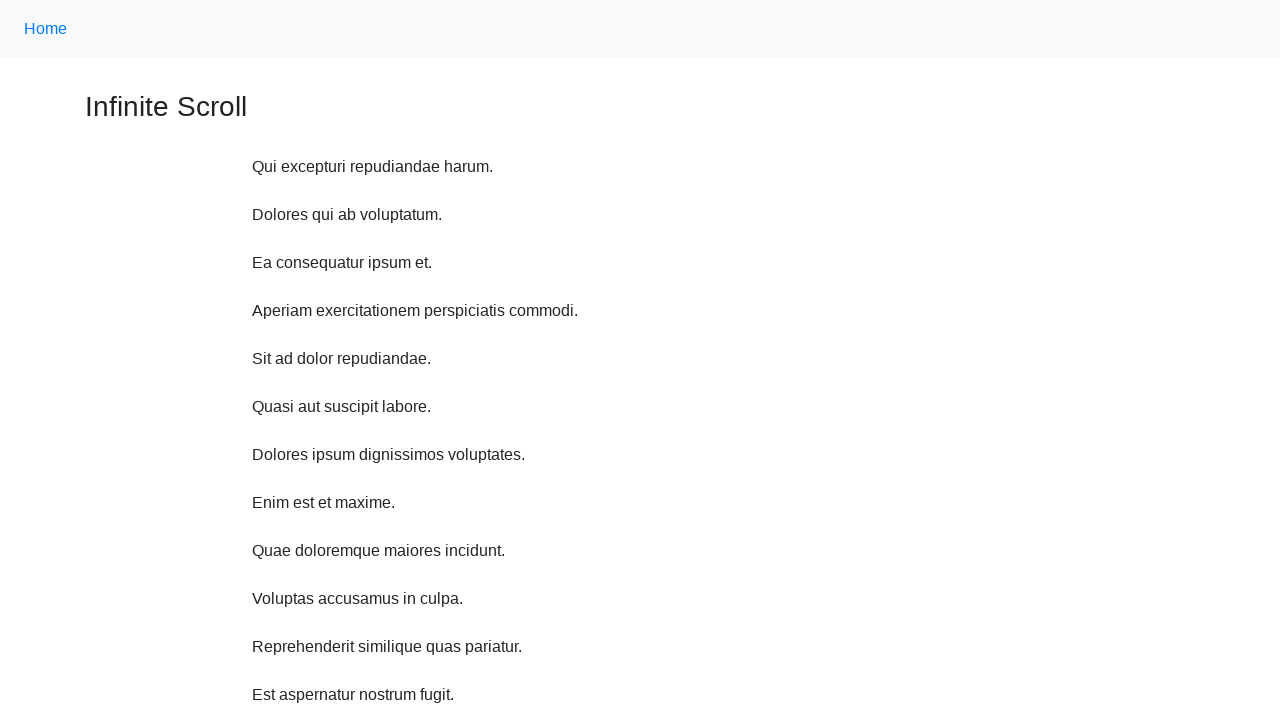

Scrolled up 250 pixels
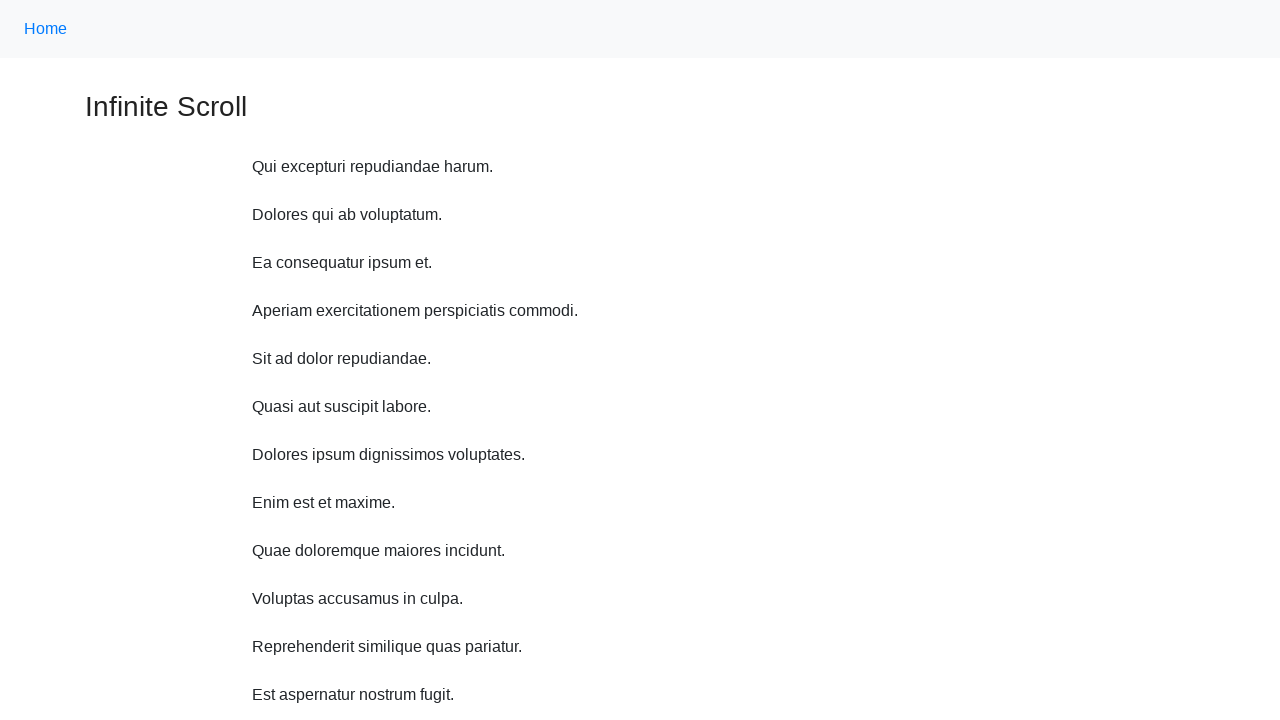

Waited 1 second after scrolling up
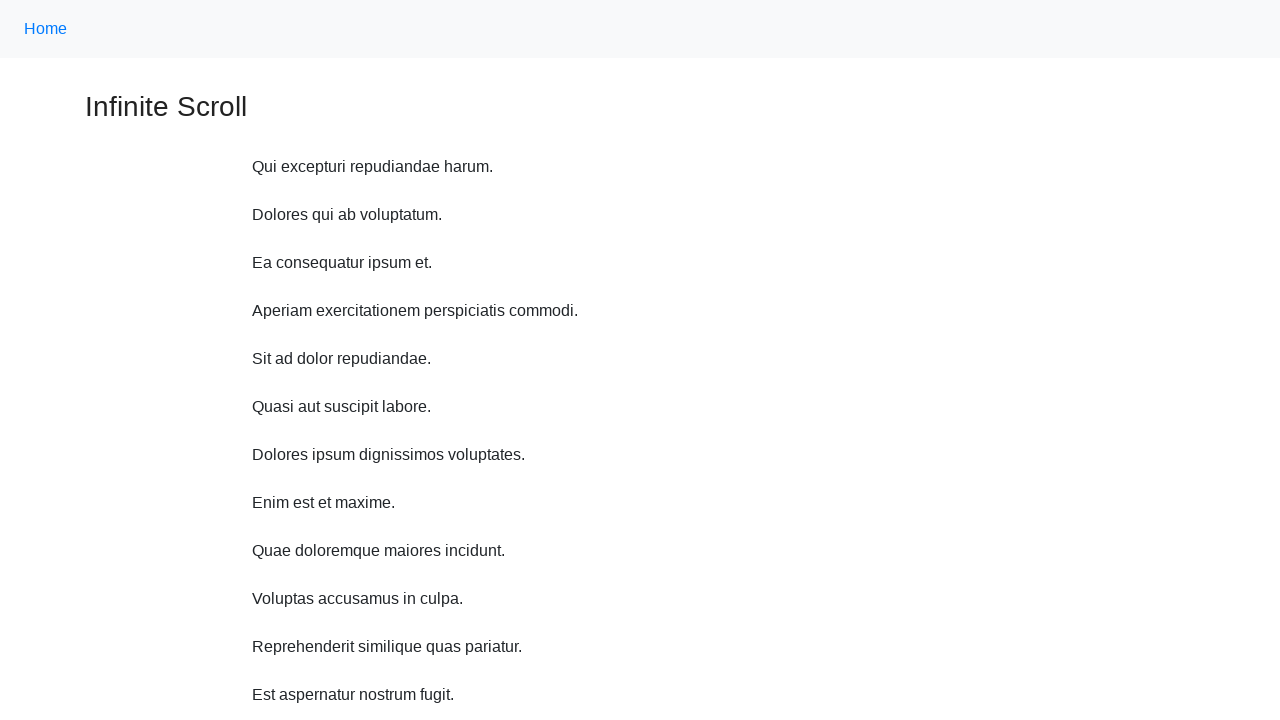

Scrolled up 250 pixels
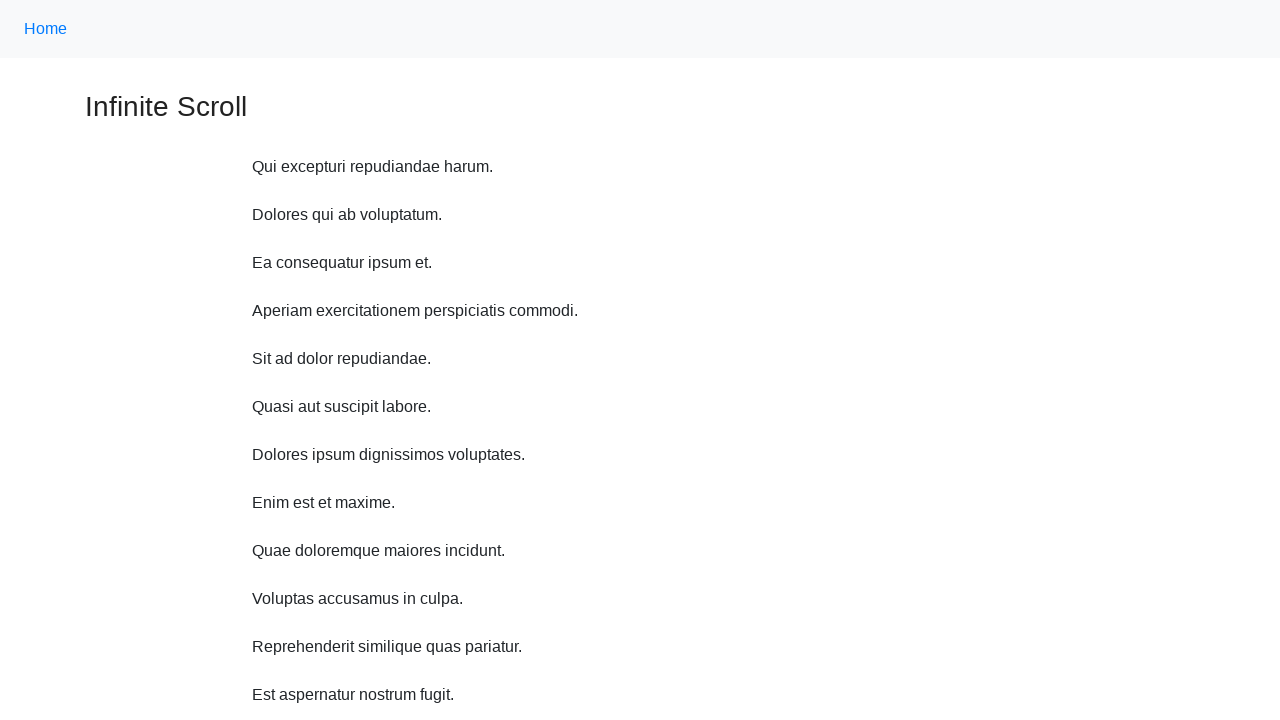

Waited 1 second after scrolling up
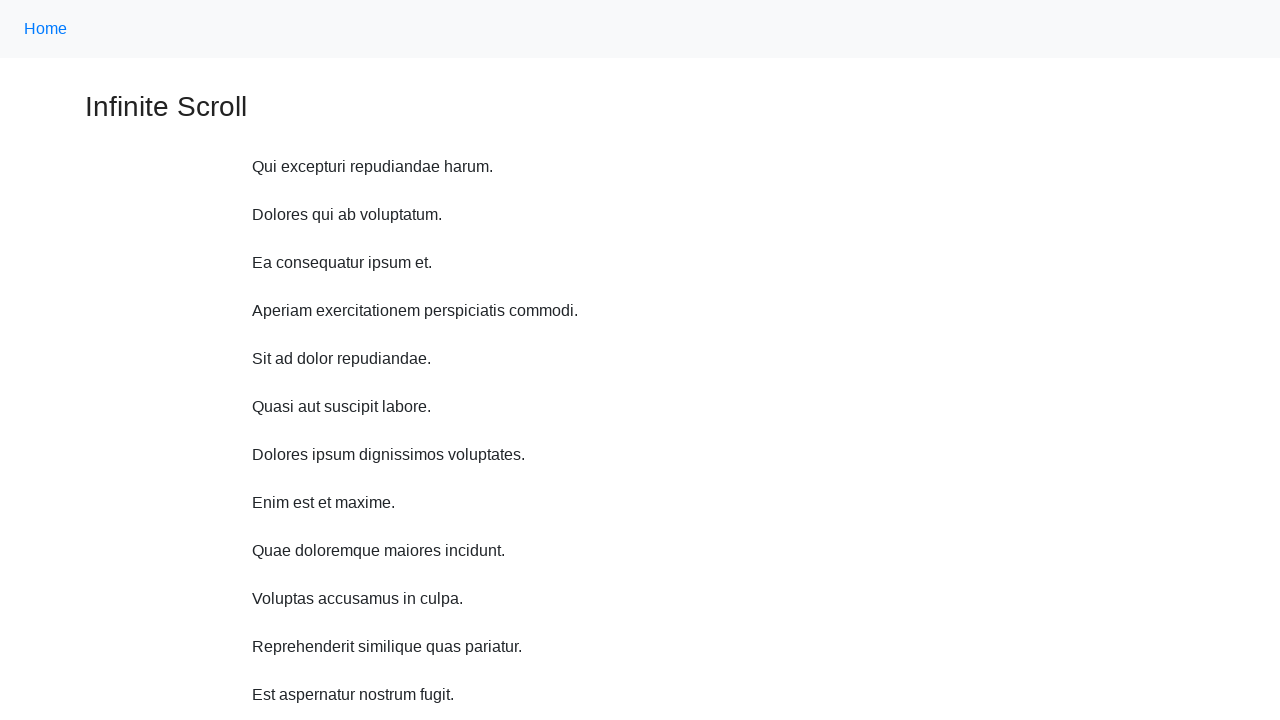

Scrolled up 250 pixels
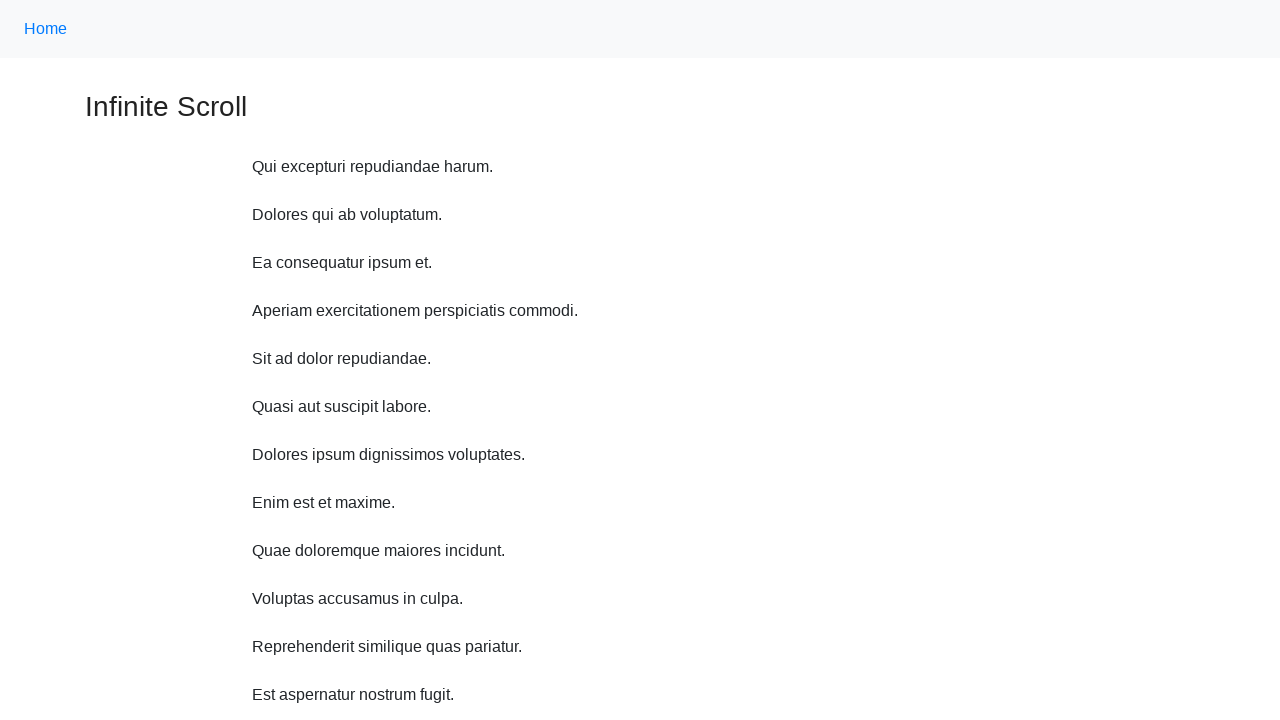

Waited 1 second after scrolling up
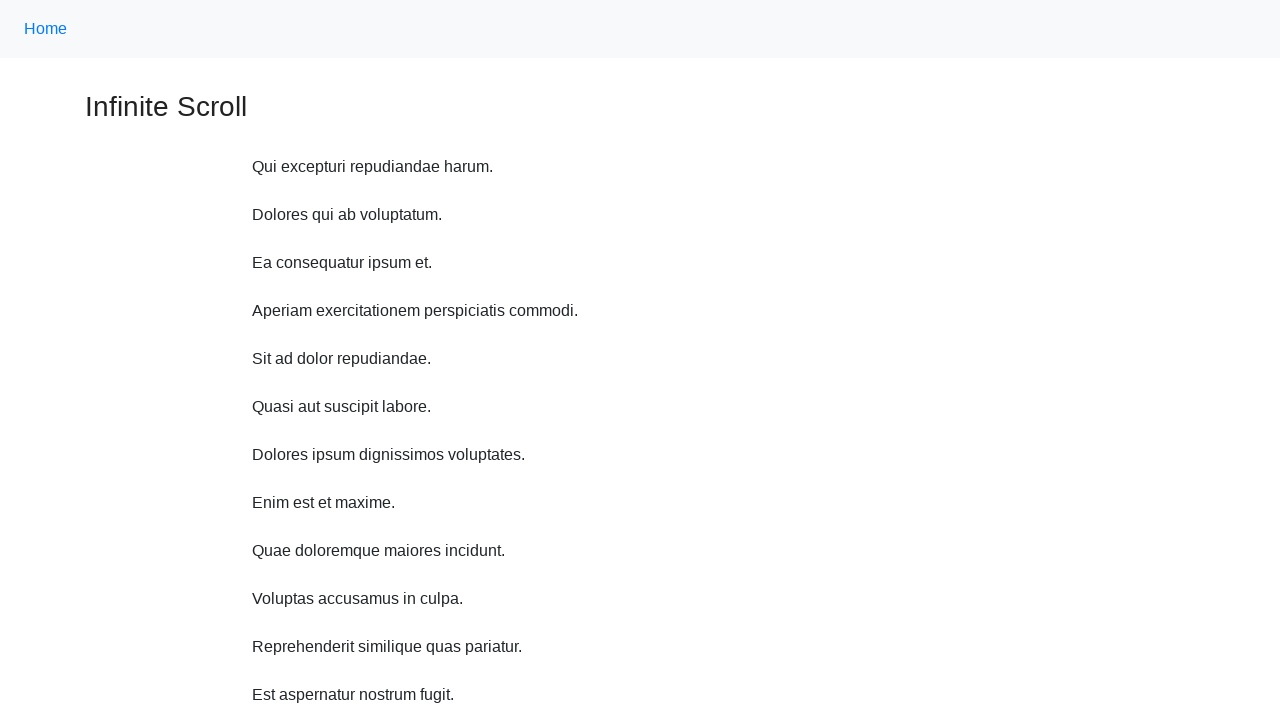

Scrolled up 250 pixels
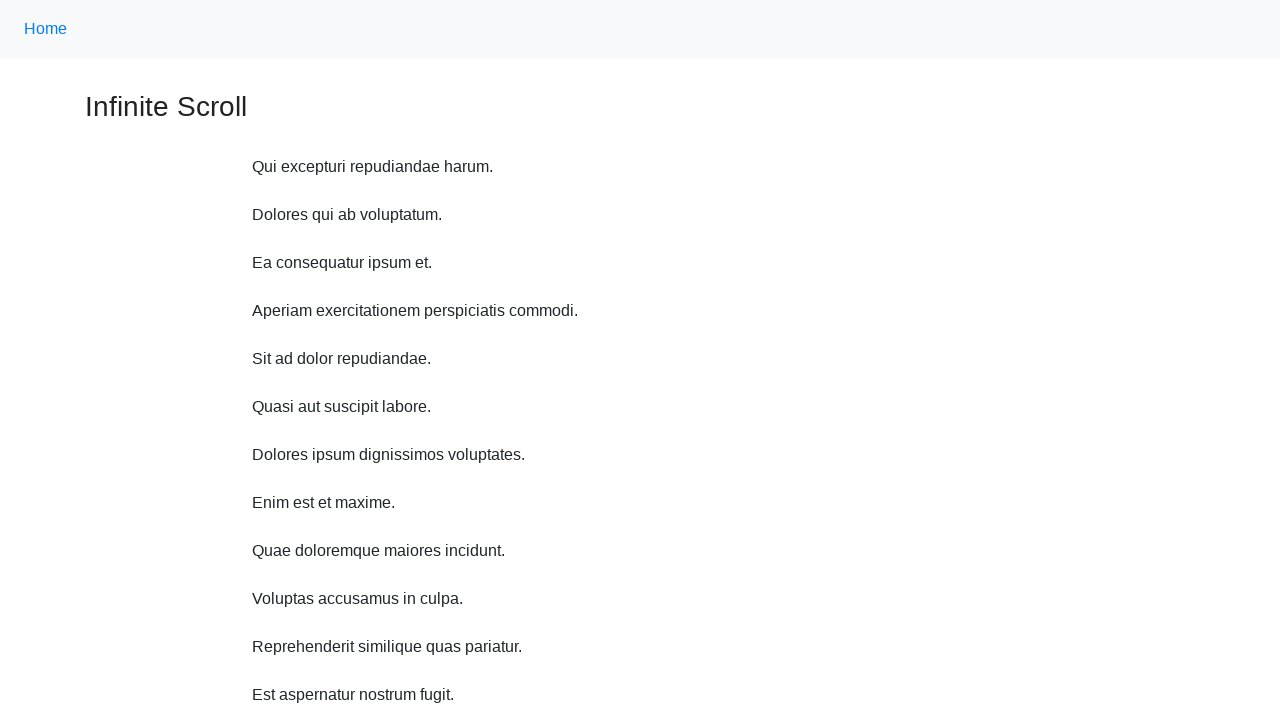

Waited 1 second after scrolling up
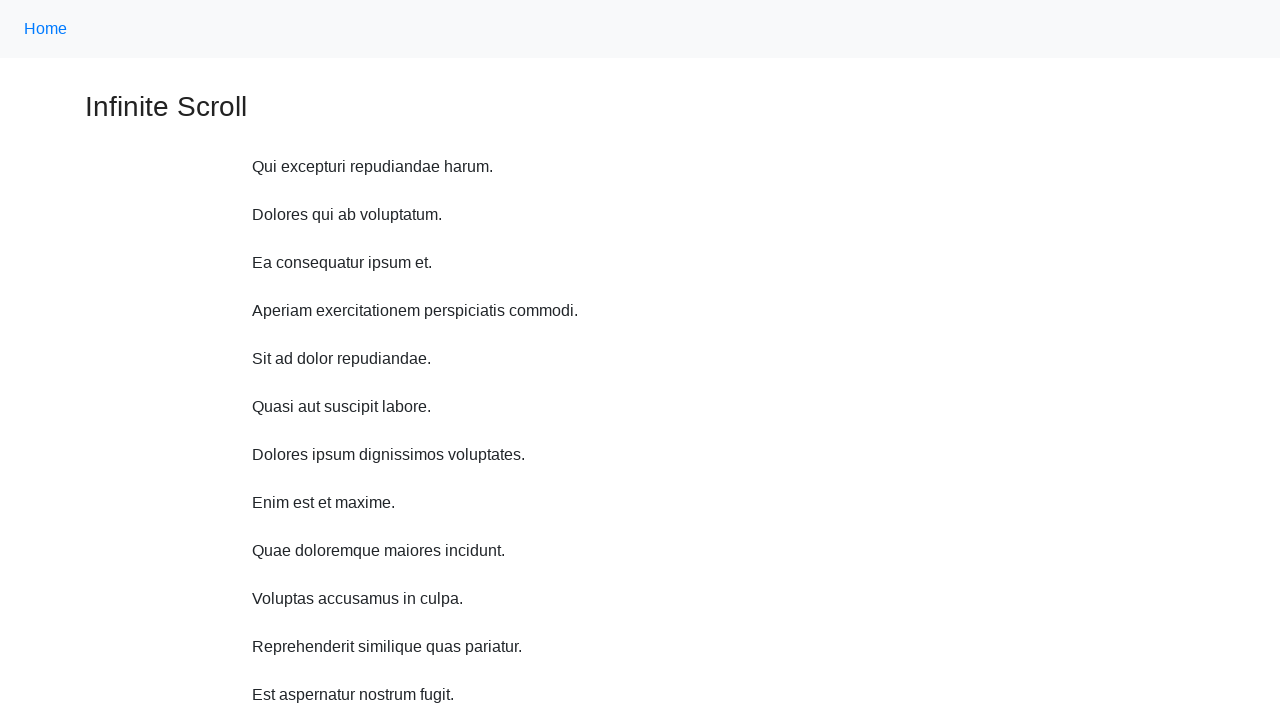

Scrolled up 250 pixels
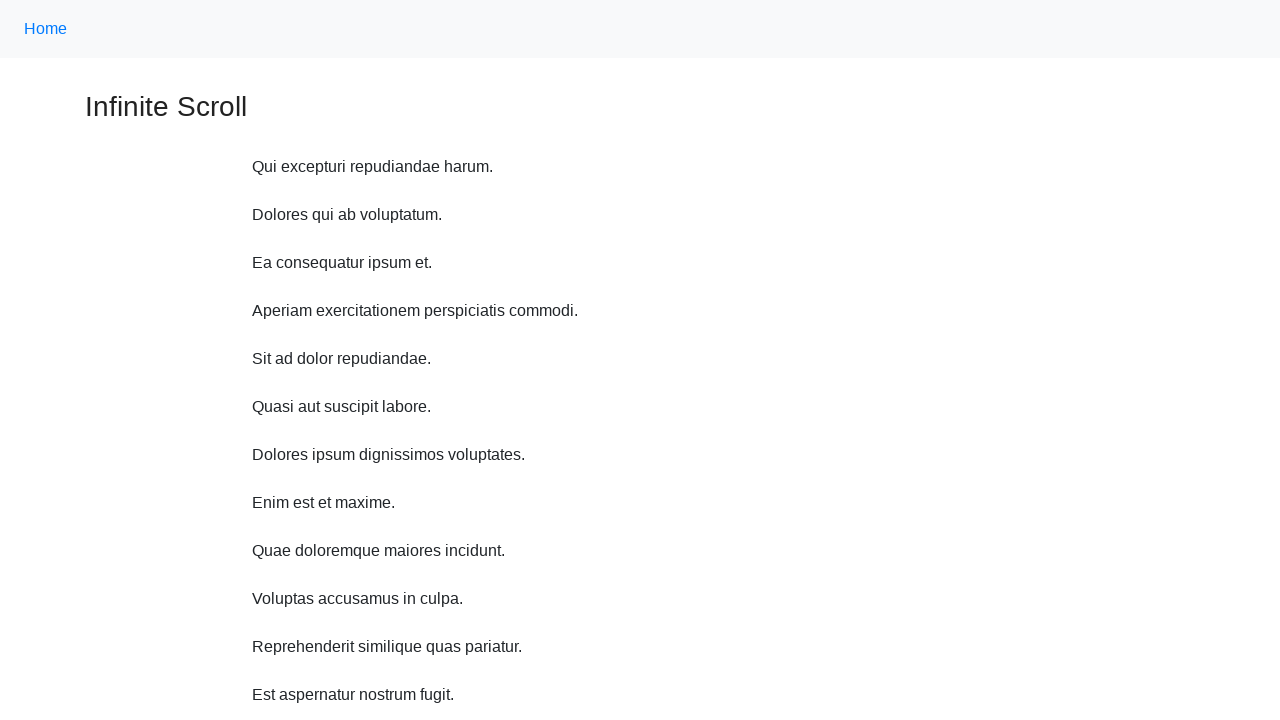

Waited 1 second after scrolling up
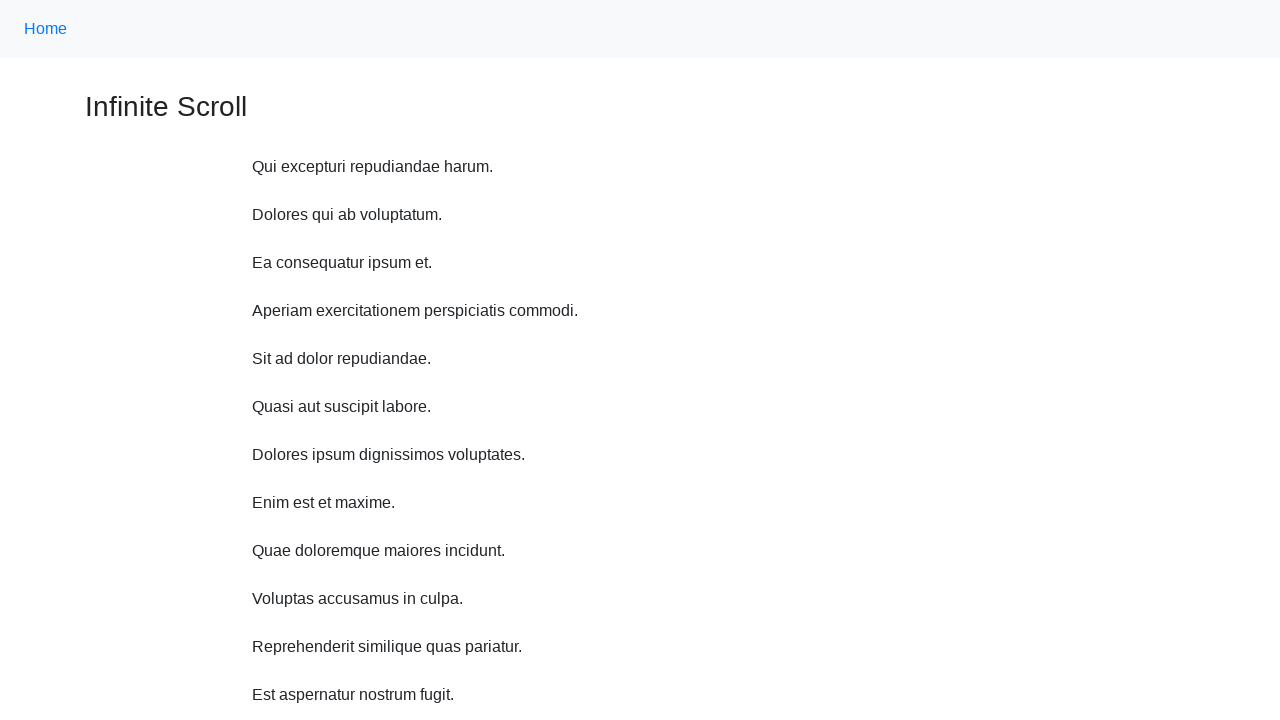

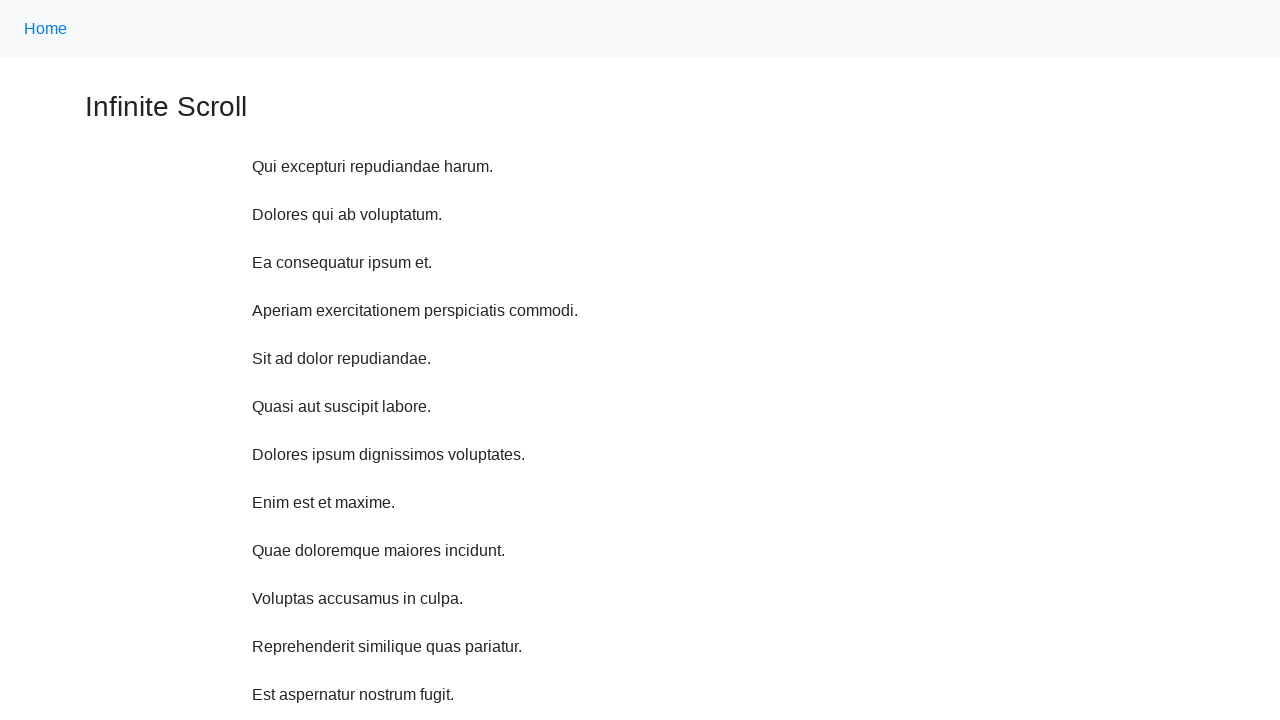